Plays the "1 to 50" game by clicking numbers in sequence from 1 to 50

Starting URL: https://zzzscore.com/1to50/en/

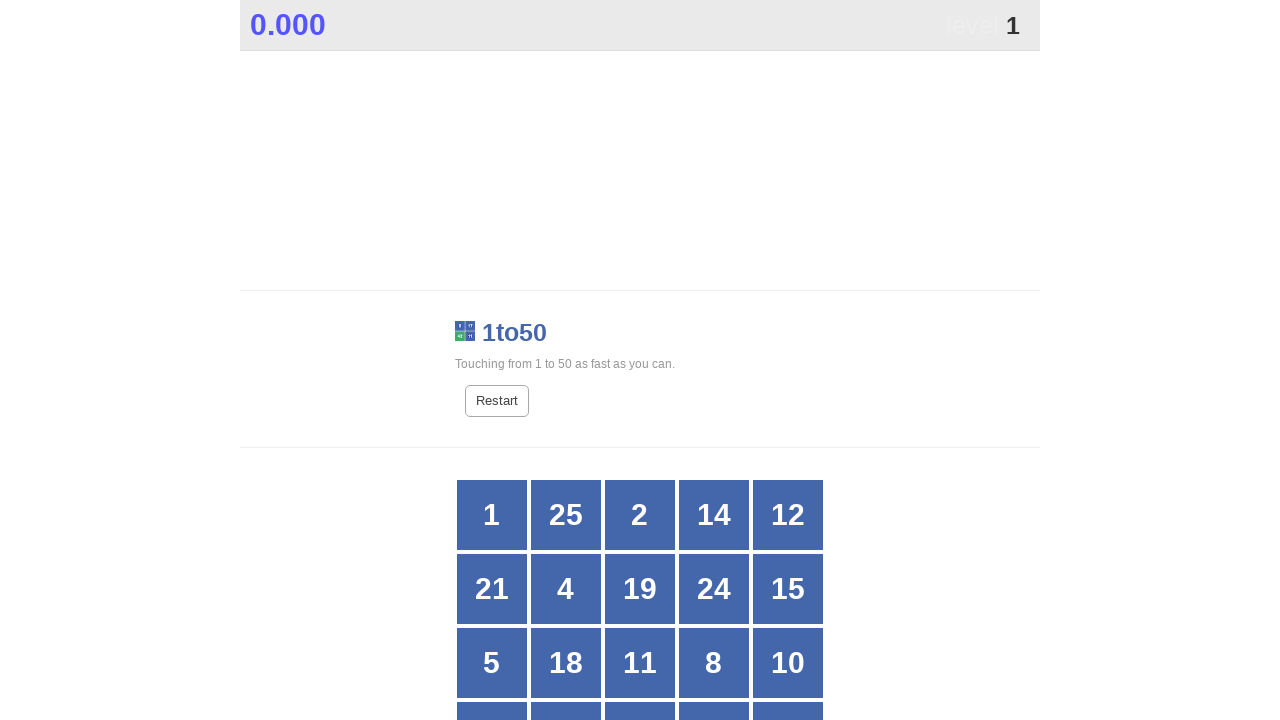

Navigated to 1 to 50 game
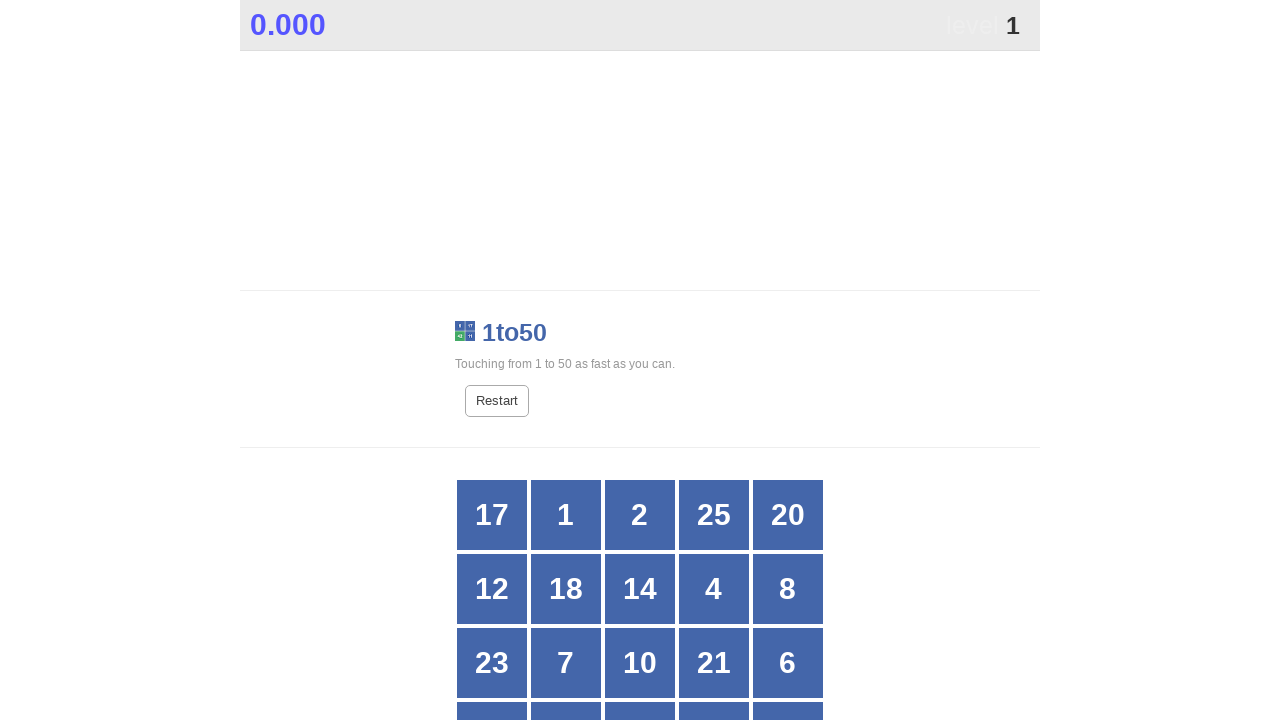

Clicked number 1 at (566, 515) on //div[normalize-space()='1']//span[@class='box'] >> nth=0
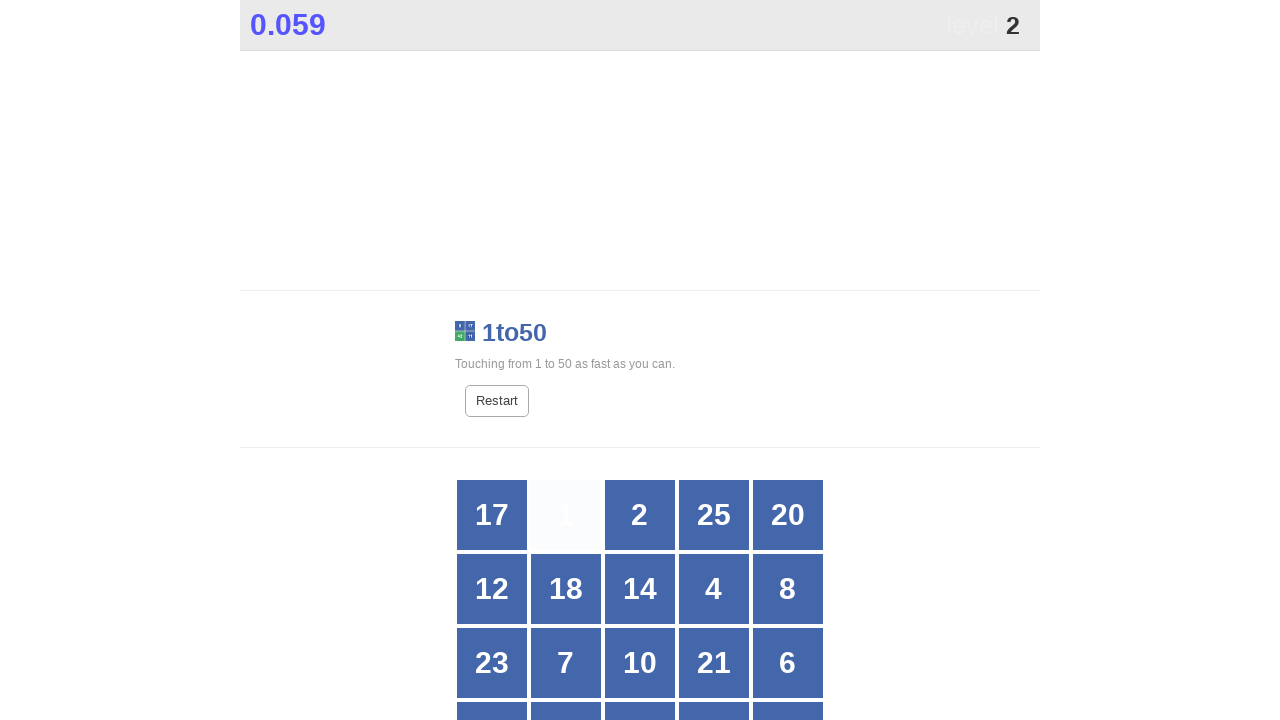

Clicked number 2 at (640, 515) on //div[normalize-space()='2']//span[@class='box'] >> nth=0
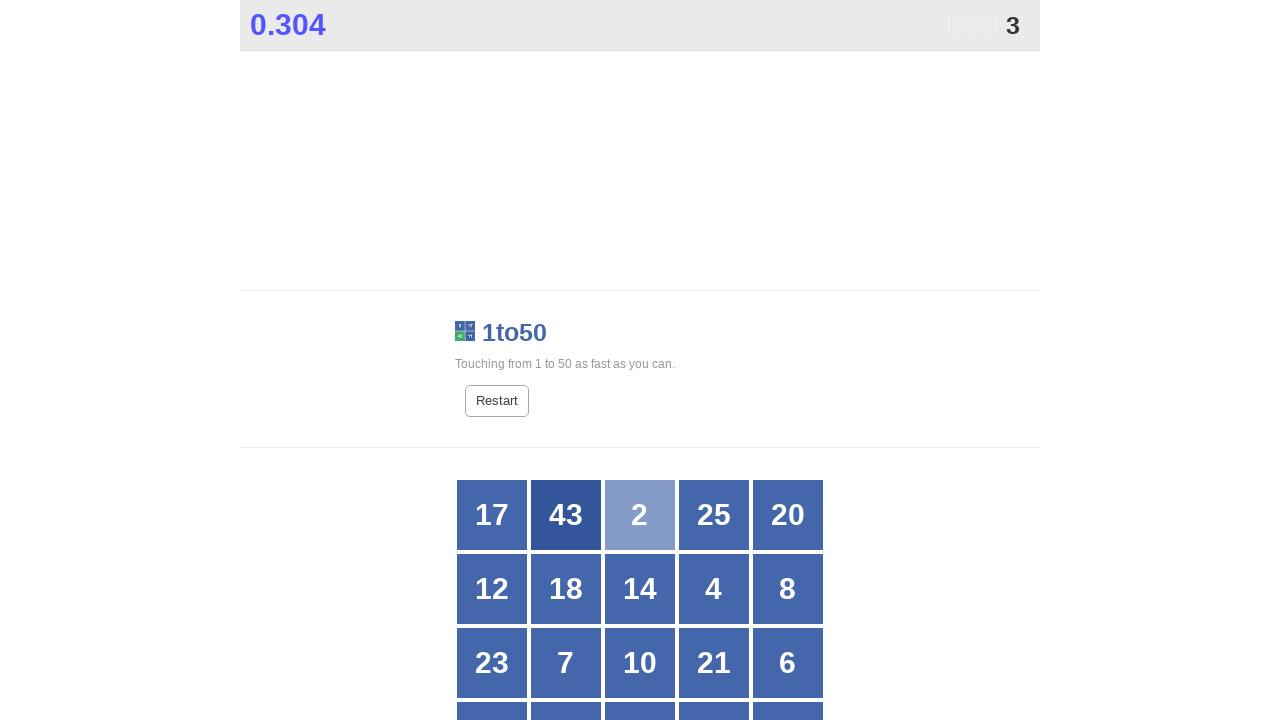

Clicked number 3 at (776, 671) on //div[normalize-space()='3']//span[@class='box'] >> nth=0
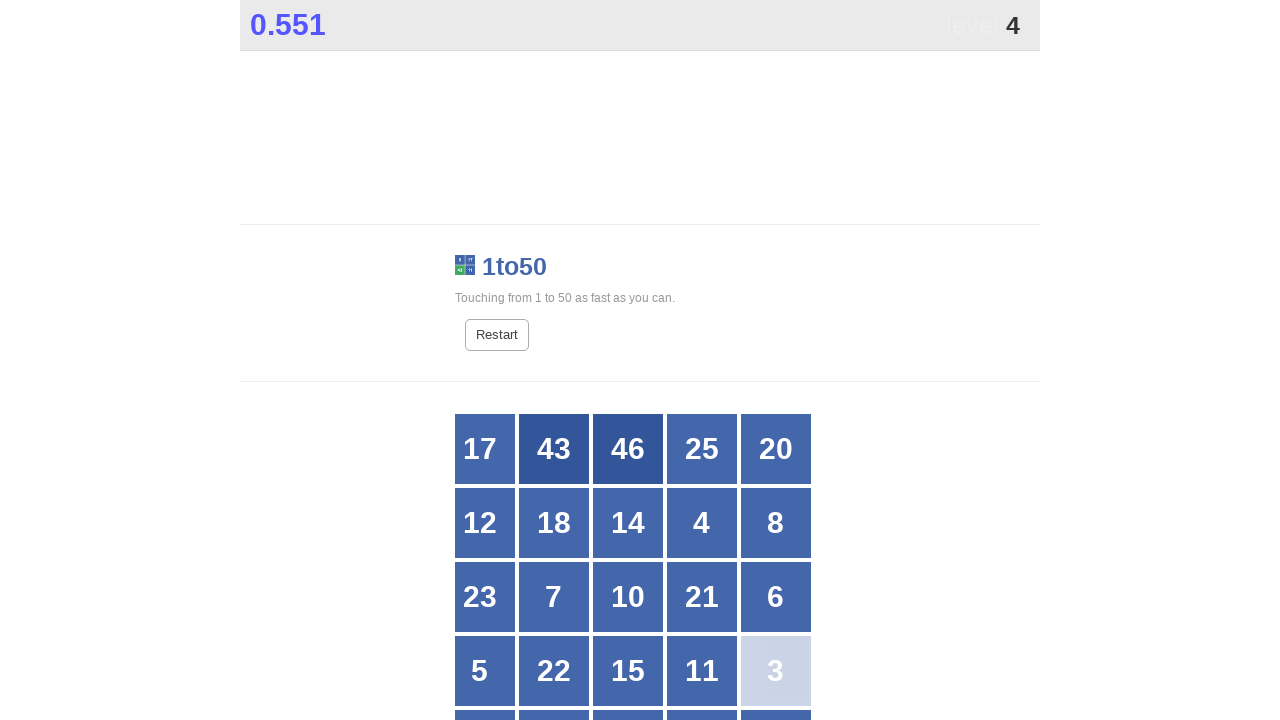

Clicked number 4 at (702, 523) on //div[normalize-space()='4']//span[@class='box'] >> nth=0
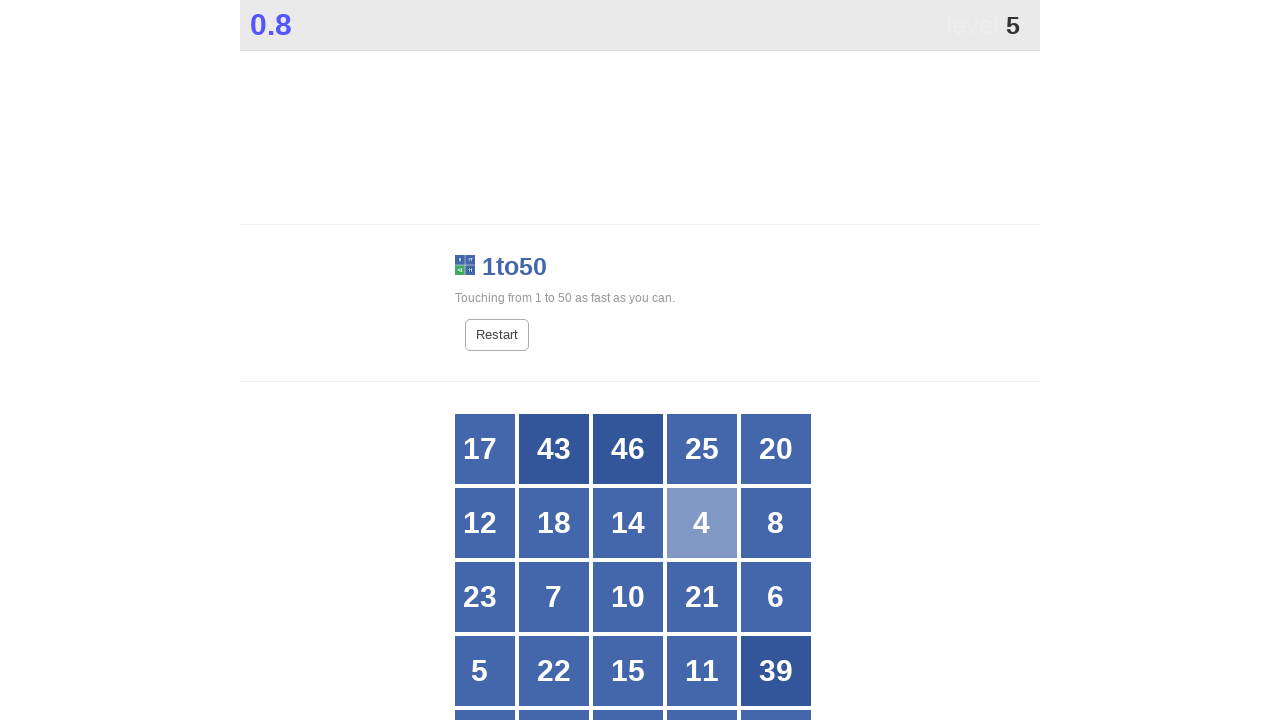

Clicked number 5 at (492, 671) on //div[normalize-space()='5']//span[@class='box'] >> nth=0
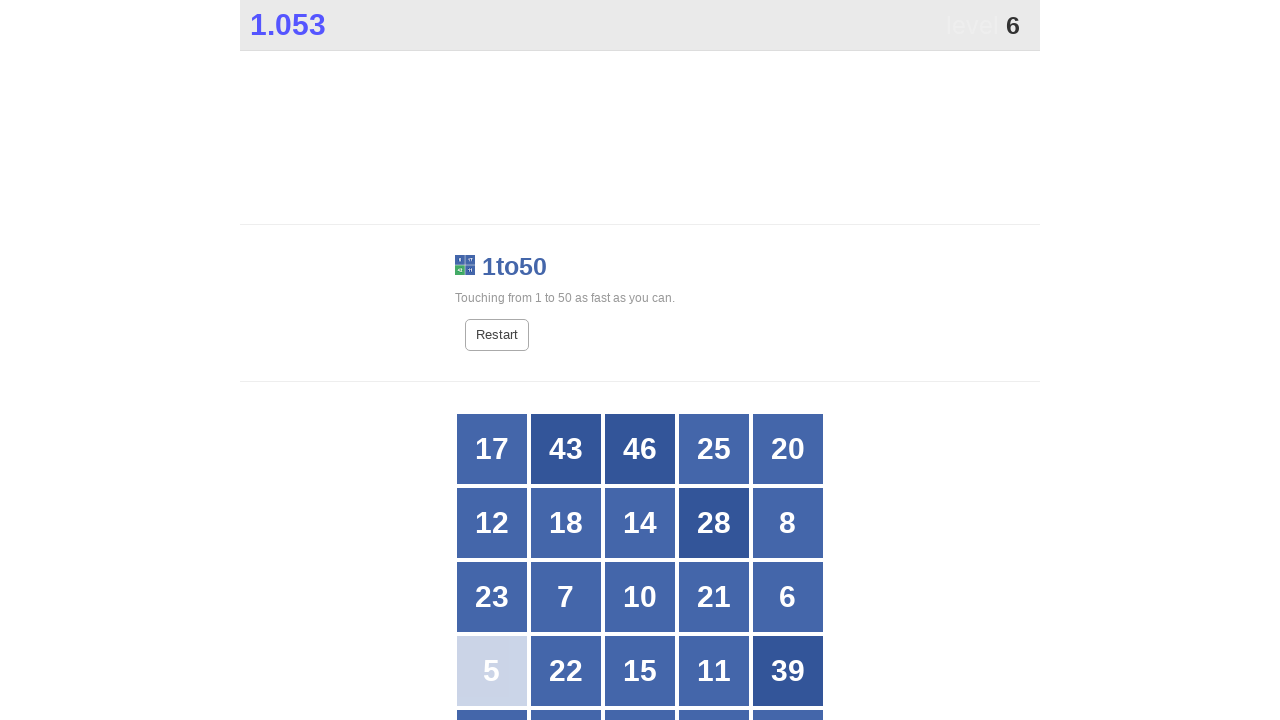

Clicked number 6 at (776, 597) on //div[normalize-space()='6']//span[@class='box'] >> nth=0
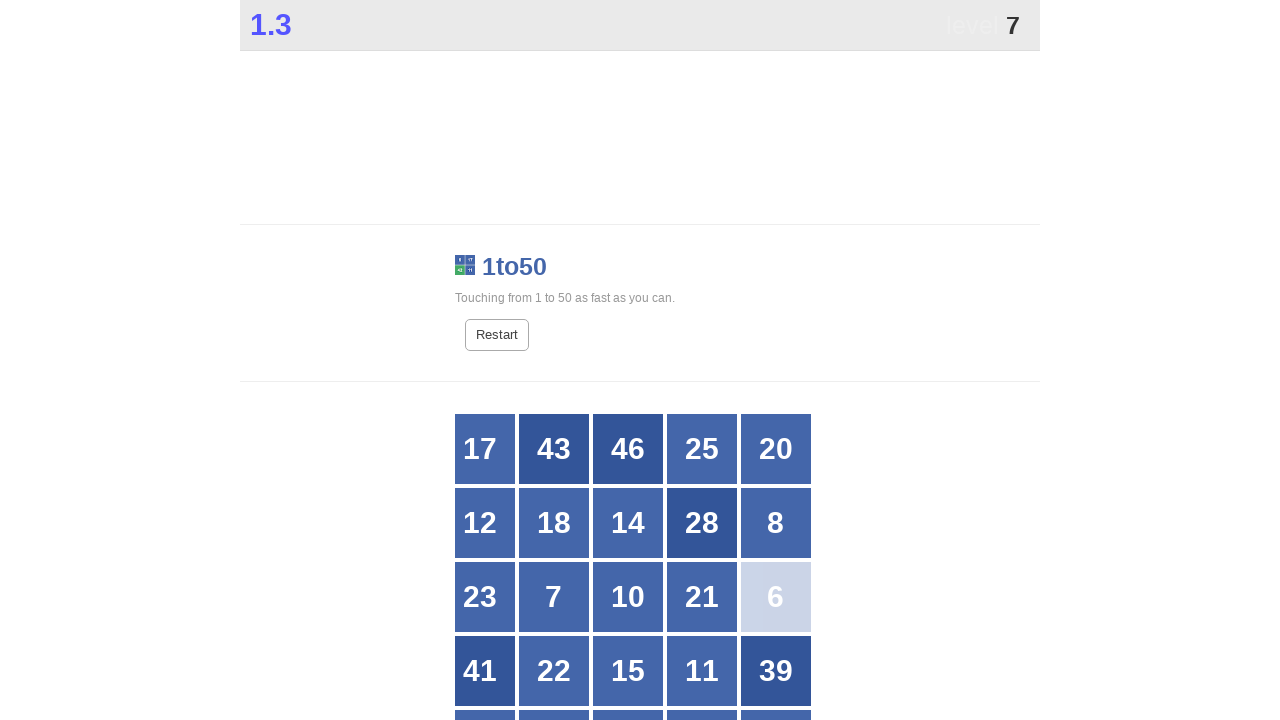

Clicked number 7 at (554, 597) on //div[normalize-space()='7']//span[@class='box'] >> nth=0
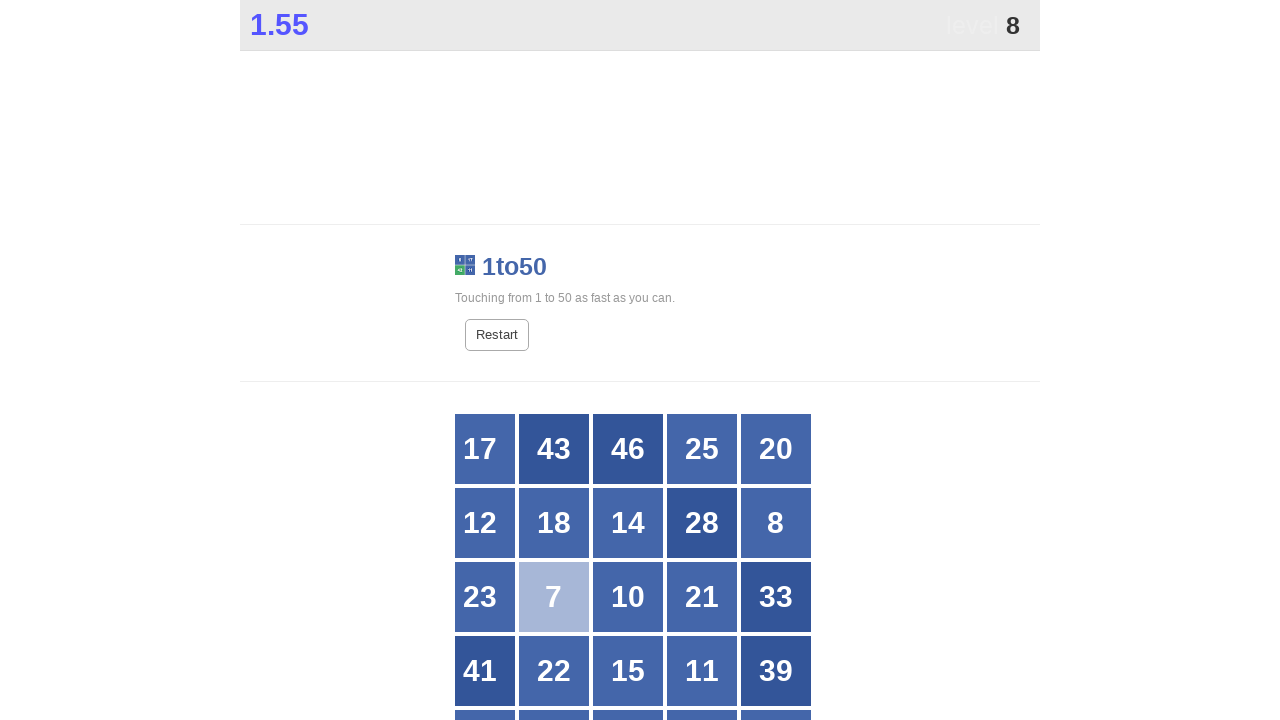

Clicked number 8 at (776, 523) on //div[normalize-space()='8']//span[@class='box'] >> nth=0
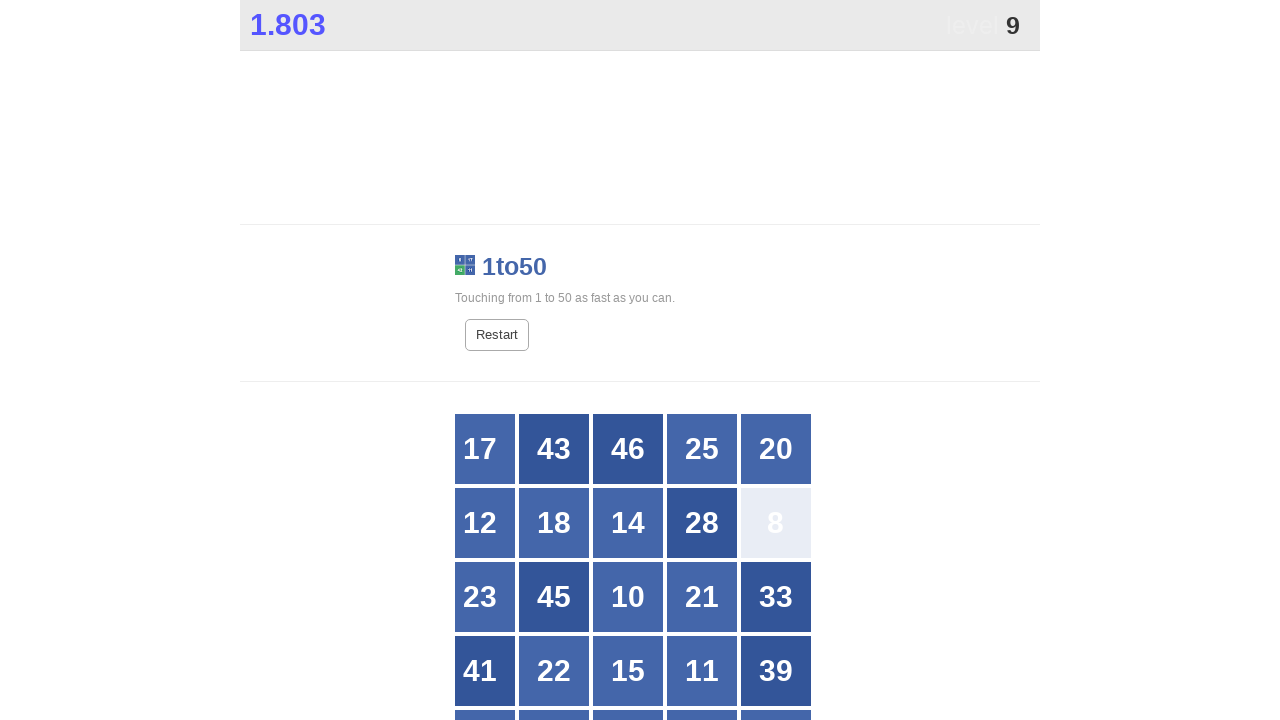

Clicked number 9 at (628, 671) on //div[normalize-space()='9']//span[@class='box'] >> nth=0
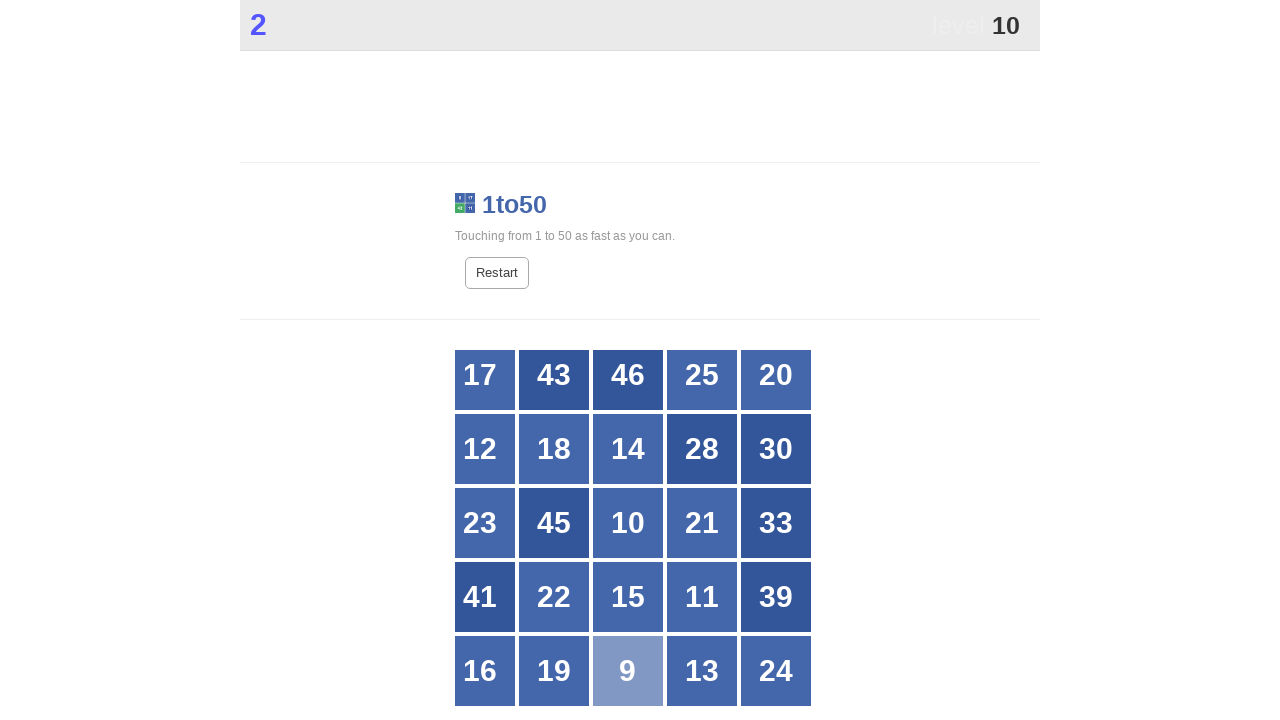

Clicked number 10 at (628, 523) on //div[normalize-space()='10']//span[@class='box'] >> nth=0
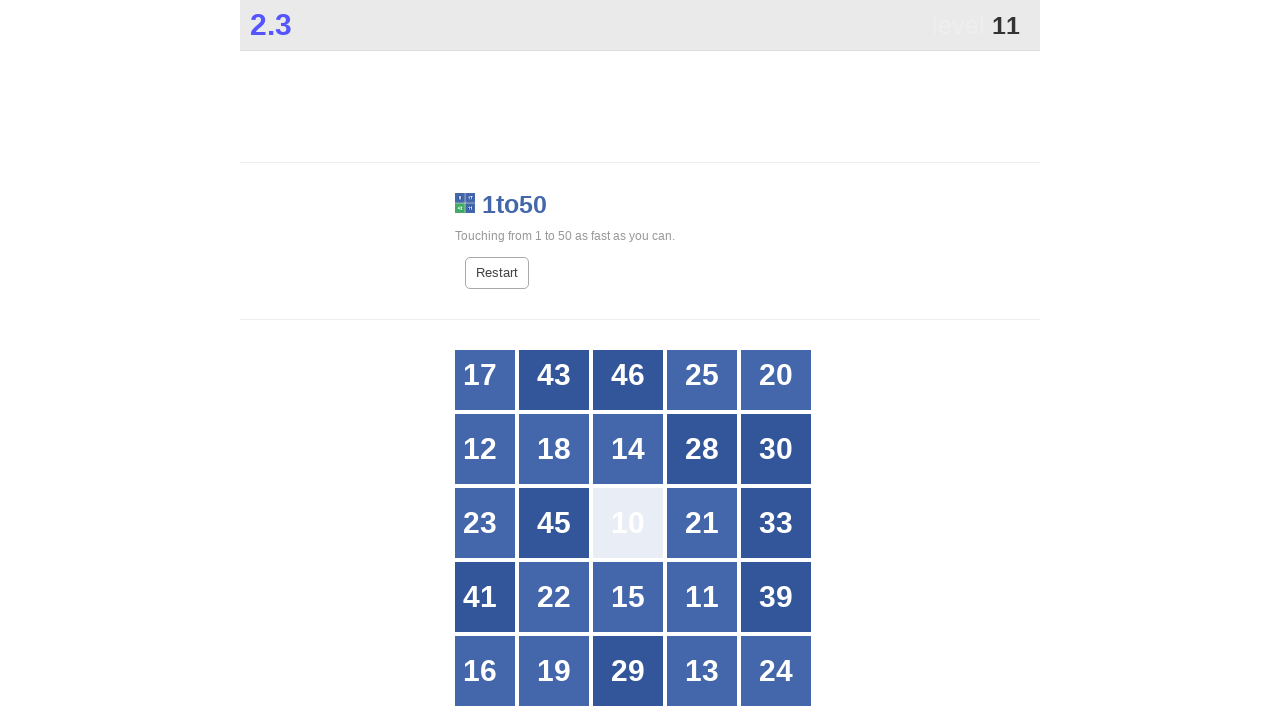

Clicked number 11 at (702, 597) on //div[normalize-space()='11']//span[@class='box'] >> nth=0
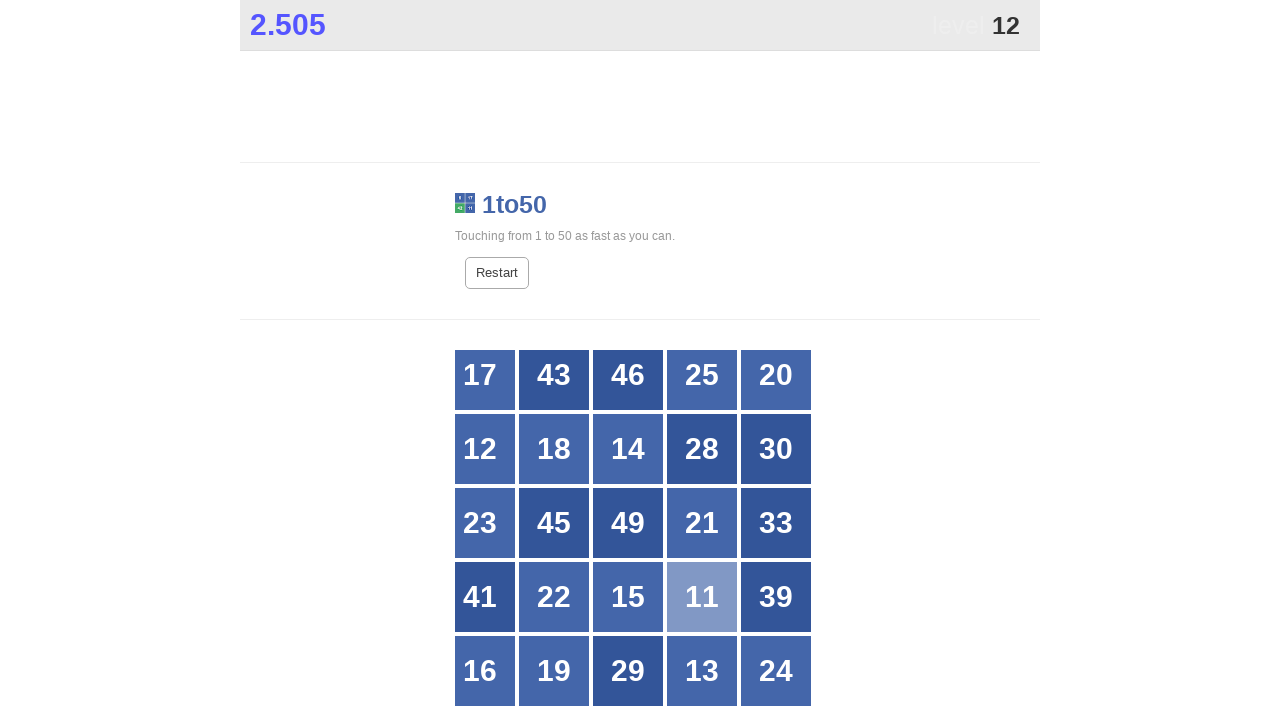

Clicked number 12 at (492, 449) on //div[normalize-space()='12']//span[@class='box'] >> nth=0
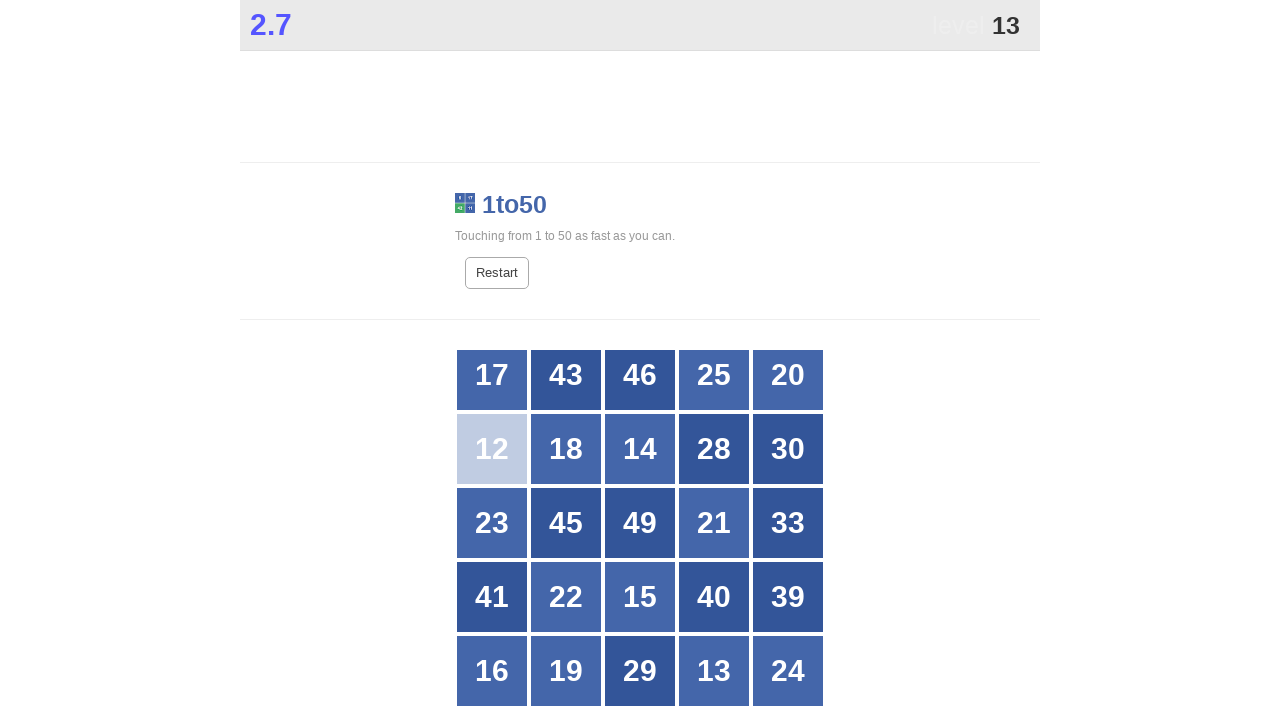

Clicked number 13 at (714, 671) on //div[normalize-space()='13']//span[@class='box'] >> nth=0
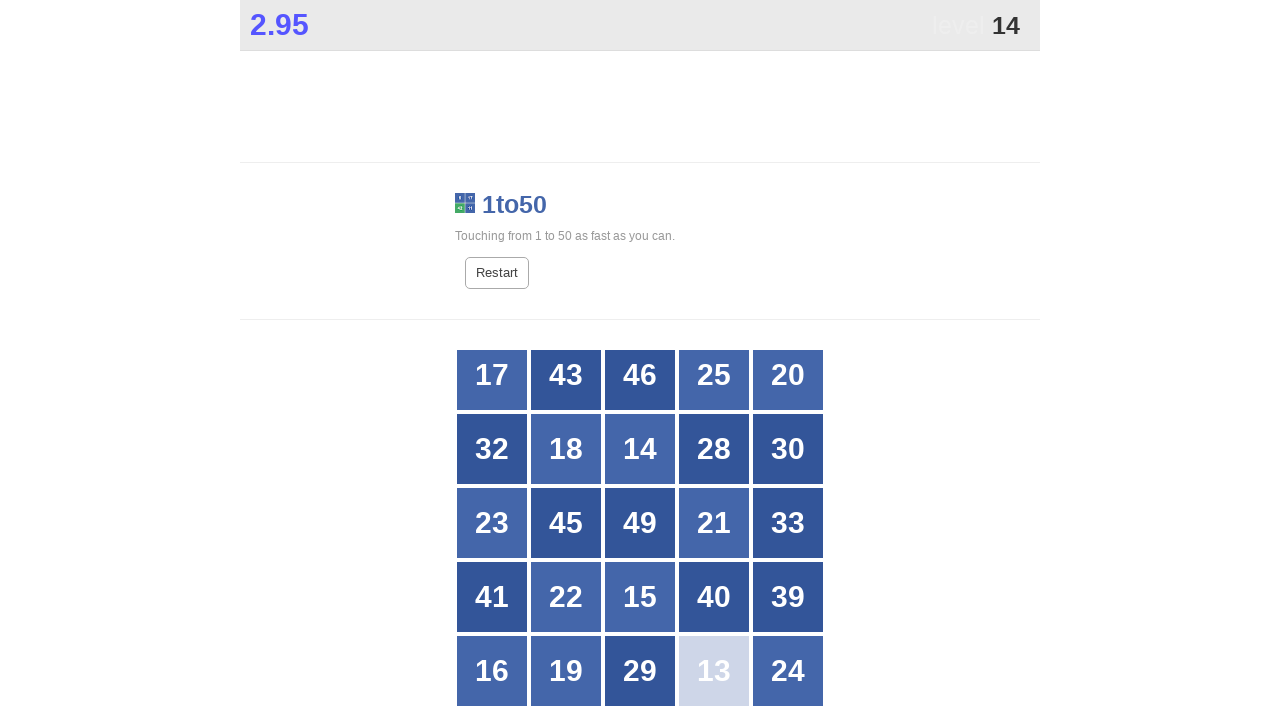

Clicked number 14 at (640, 449) on //div[normalize-space()='14']//span[@class='box'] >> nth=0
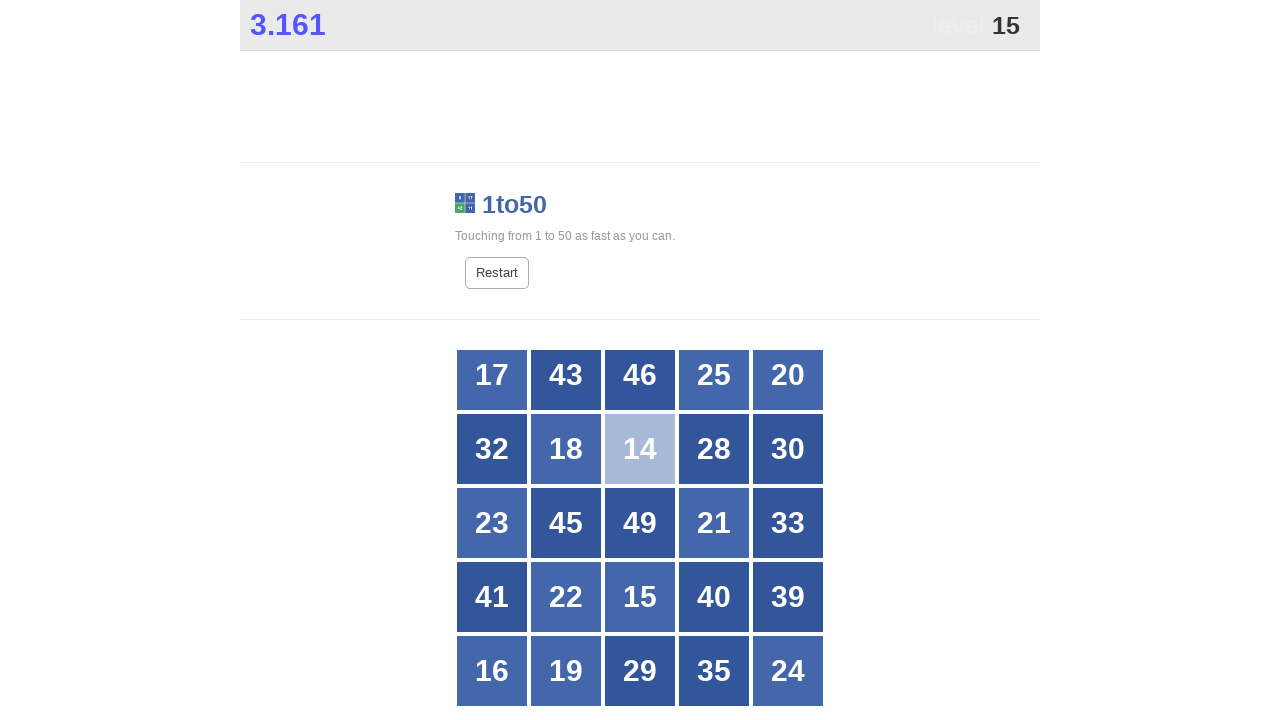

Clicked number 15 at (640, 597) on //div[normalize-space()='15']//span[@class='box'] >> nth=0
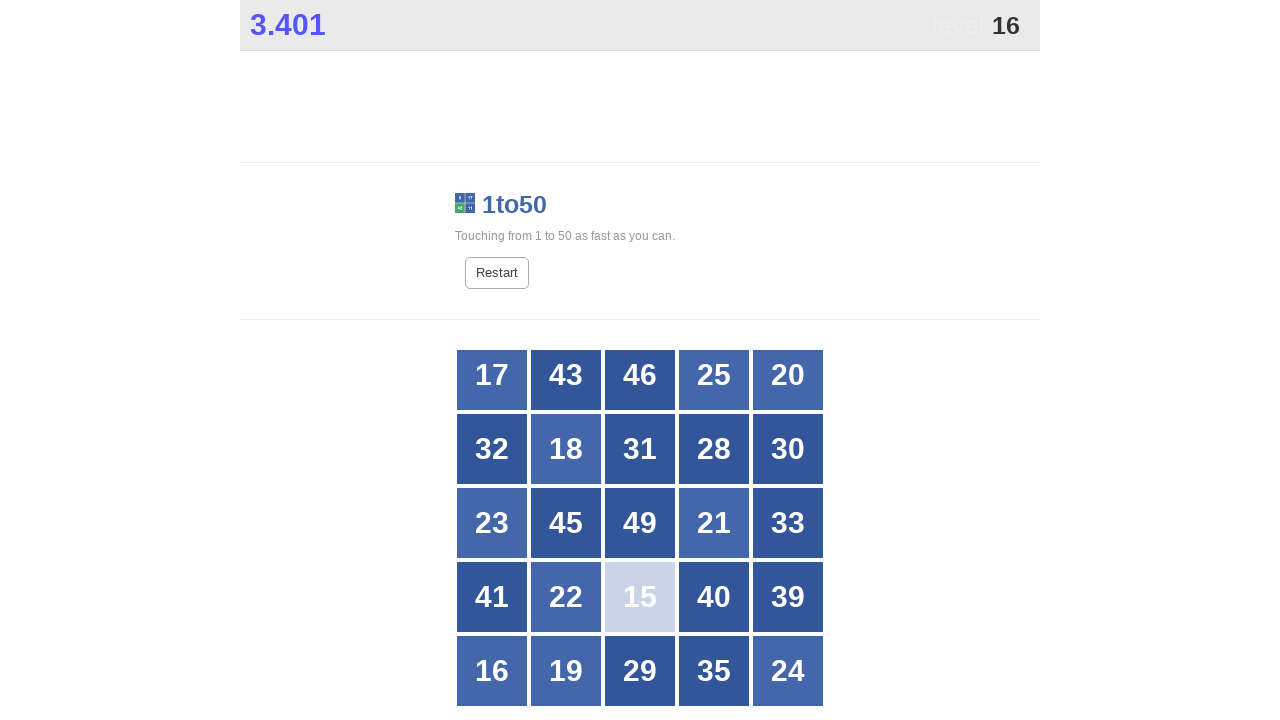

Clicked number 16 at (492, 671) on //div[normalize-space()='16']//span[@class='box'] >> nth=0
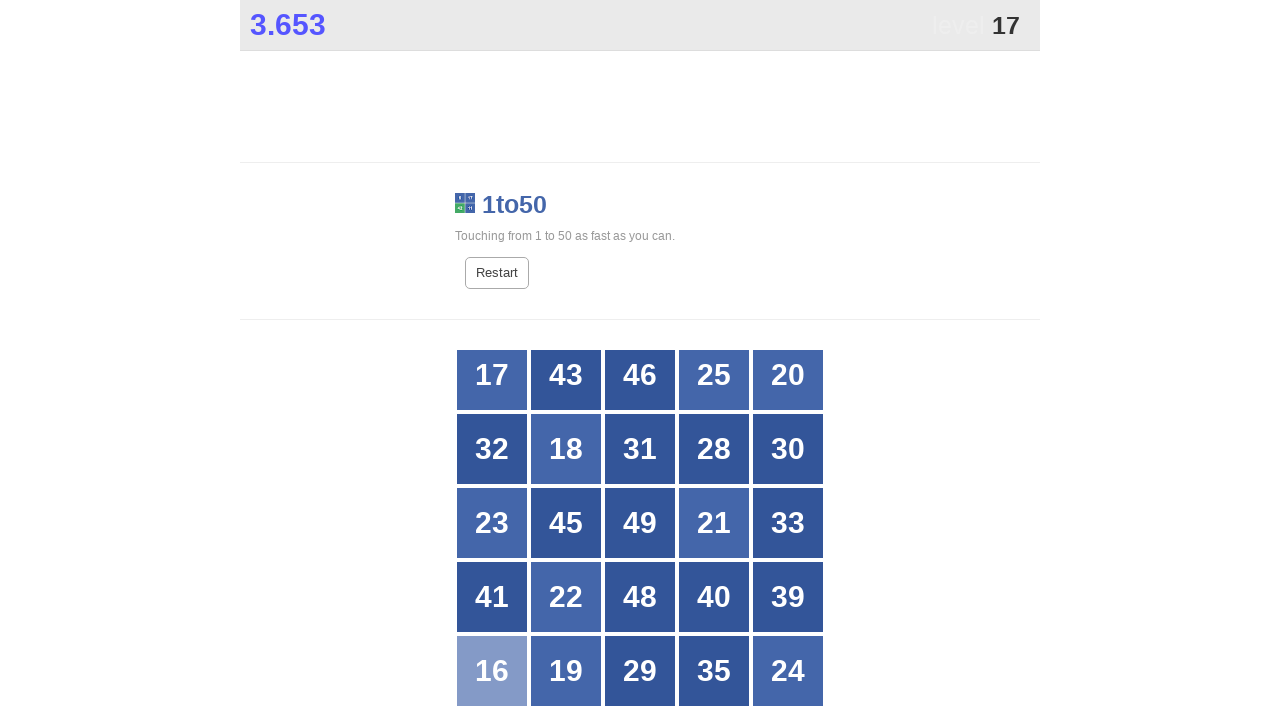

Clicked number 17 at (492, 387) on //div[normalize-space()='17']//span[@class='box'] >> nth=0
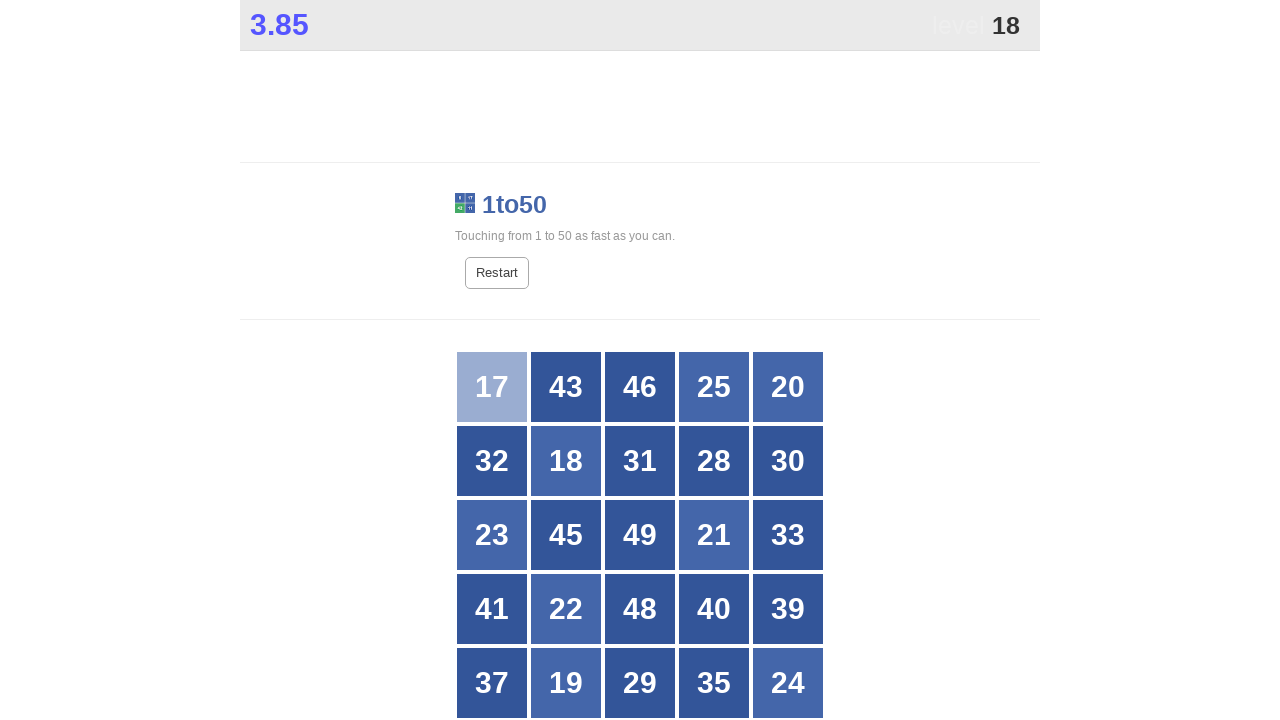

Clicked number 18 at (566, 461) on //div[normalize-space()='18']//span[@class='box'] >> nth=0
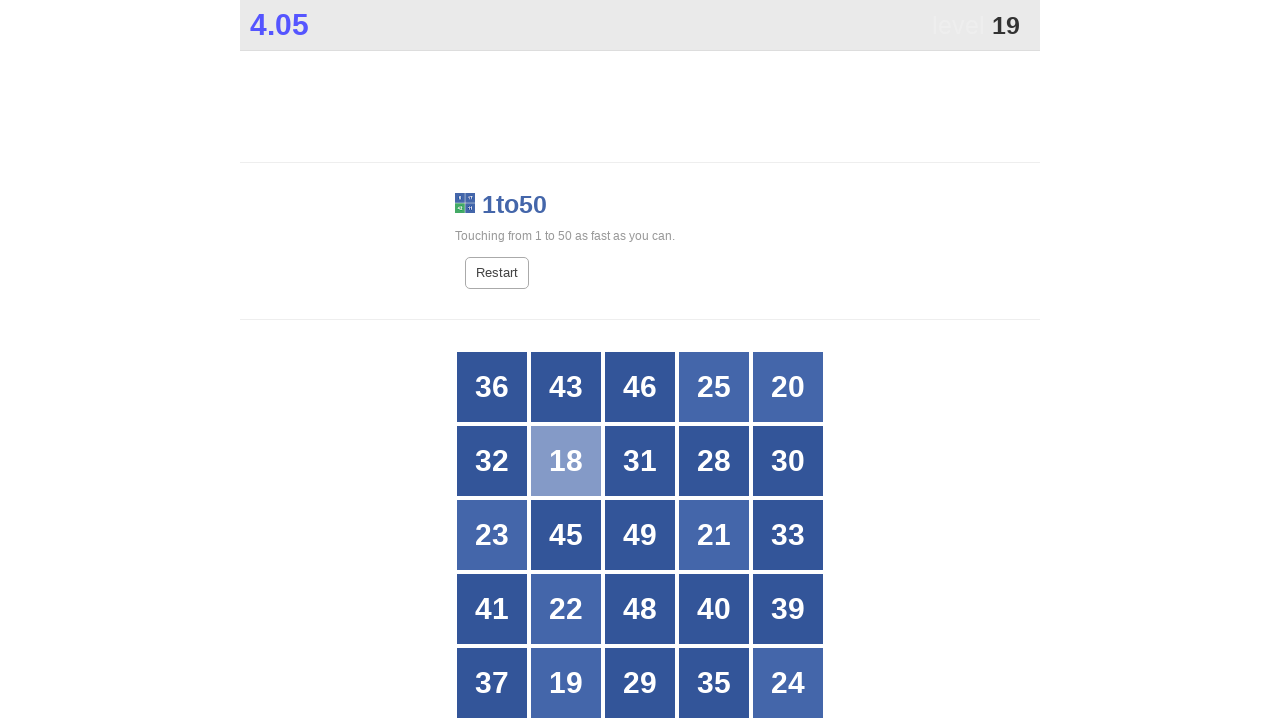

Clicked number 19 at (566, 671) on //div[normalize-space()='19']//span[@class='box'] >> nth=0
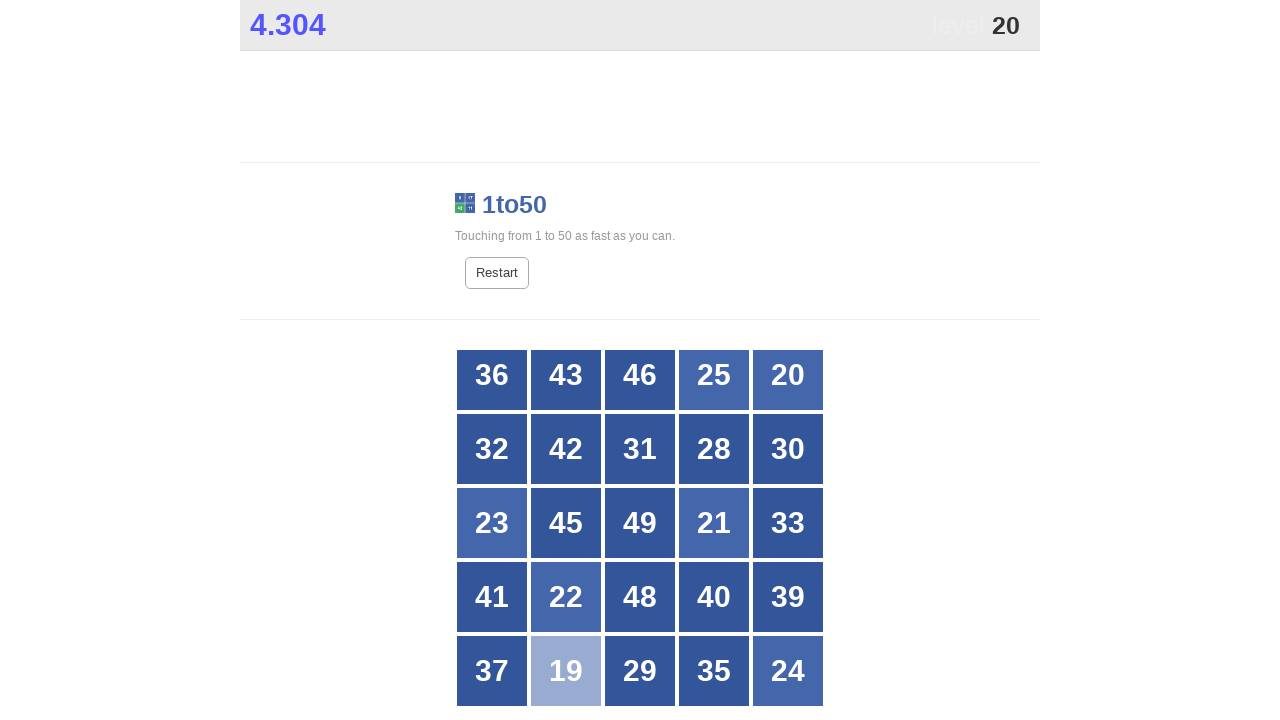

Clicked number 20 at (776, 387) on //div[normalize-space()='20']//span[@class='box'] >> nth=0
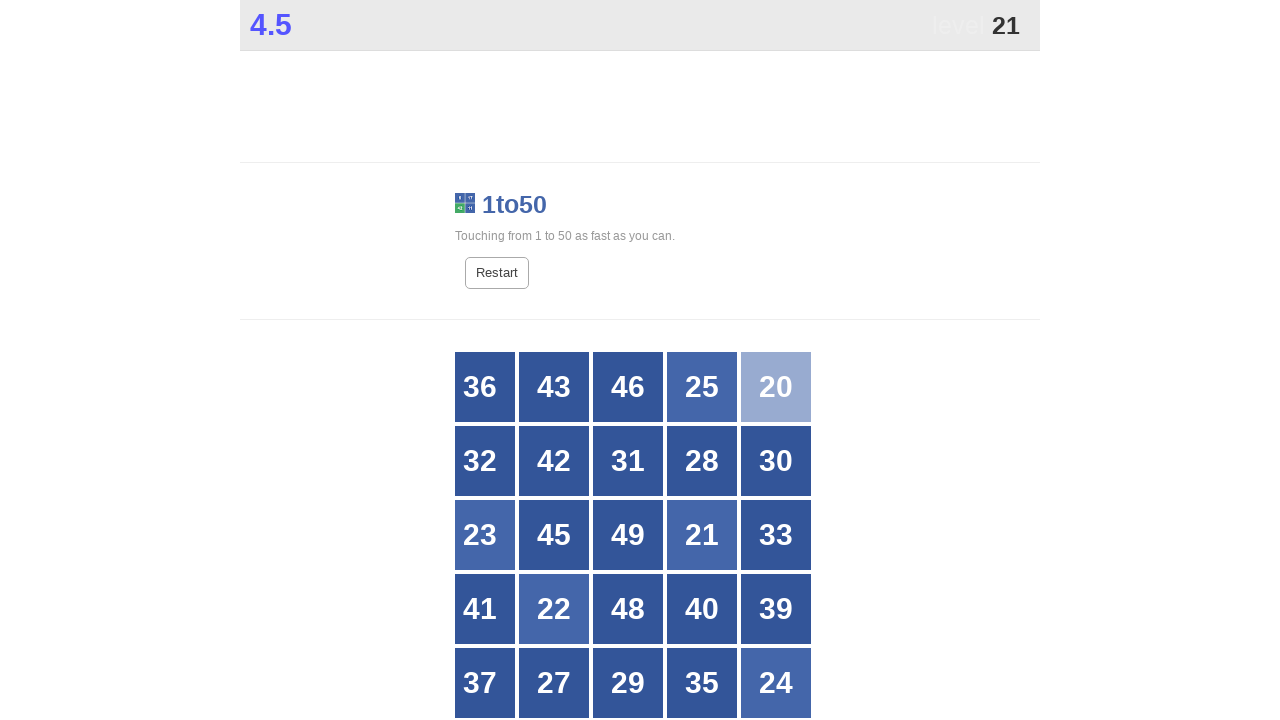

Clicked number 21 at (702, 535) on //div[normalize-space()='21']//span[@class='box'] >> nth=0
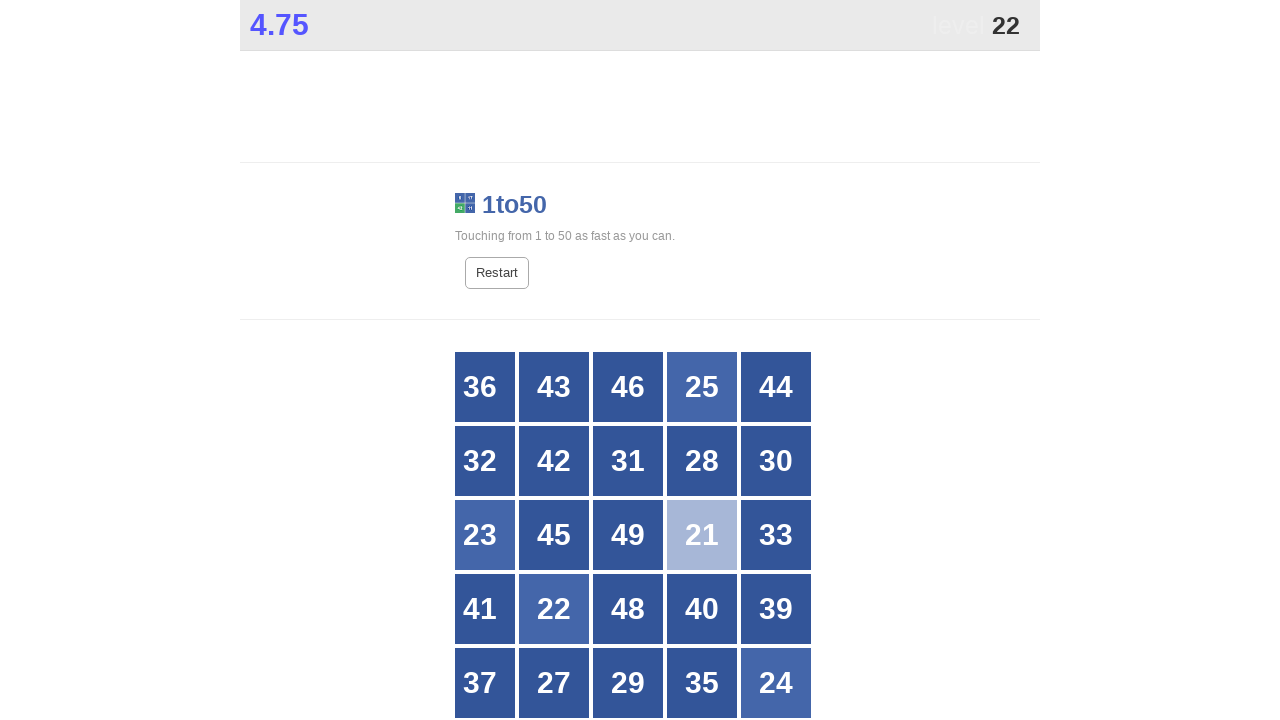

Clicked number 22 at (554, 609) on //div[normalize-space()='22']//span[@class='box'] >> nth=0
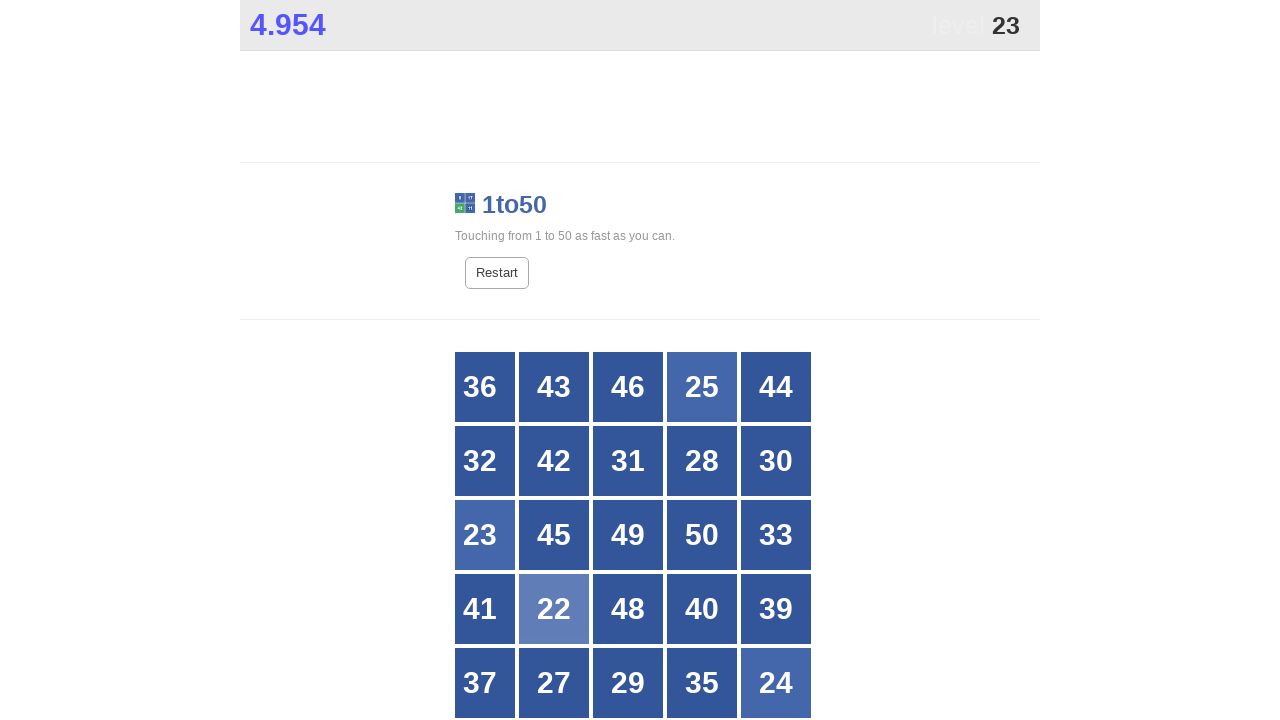

Clicked number 23 at (492, 535) on //div[normalize-space()='23']//span[@class='box'] >> nth=0
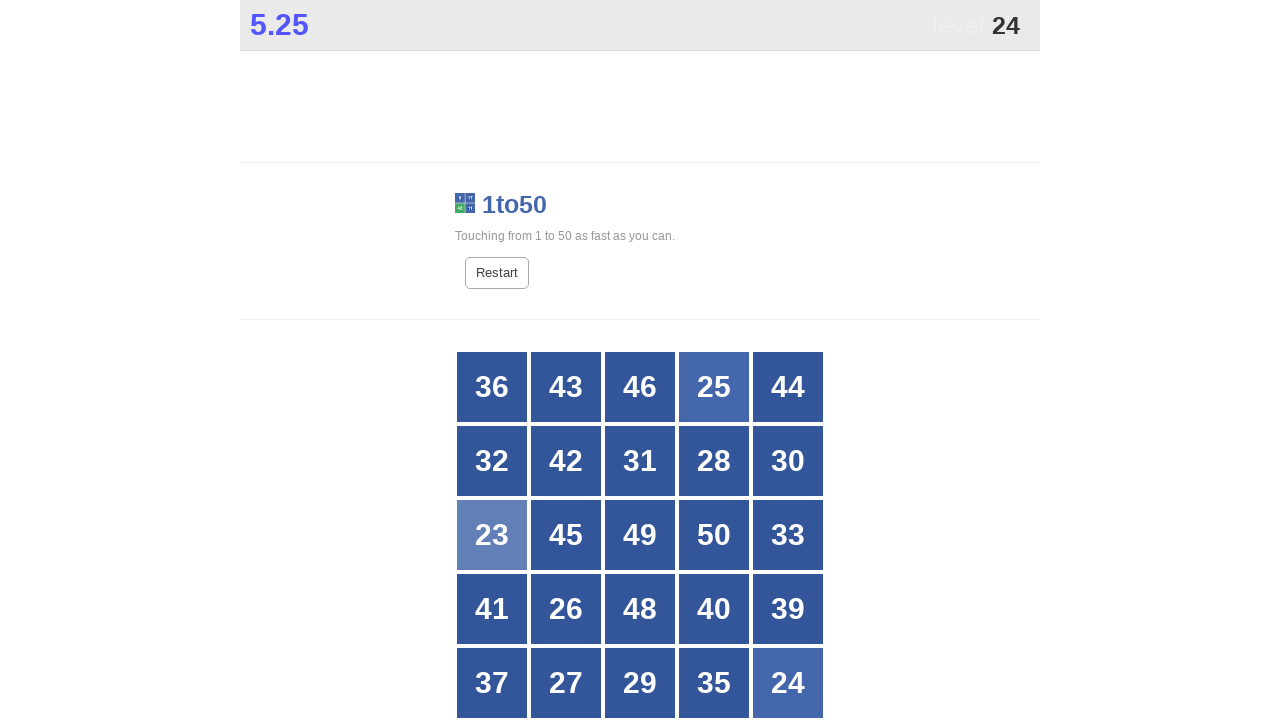

Clicked number 24 at (776, 671) on //div[normalize-space()='24']//span[@class='box'] >> nth=0
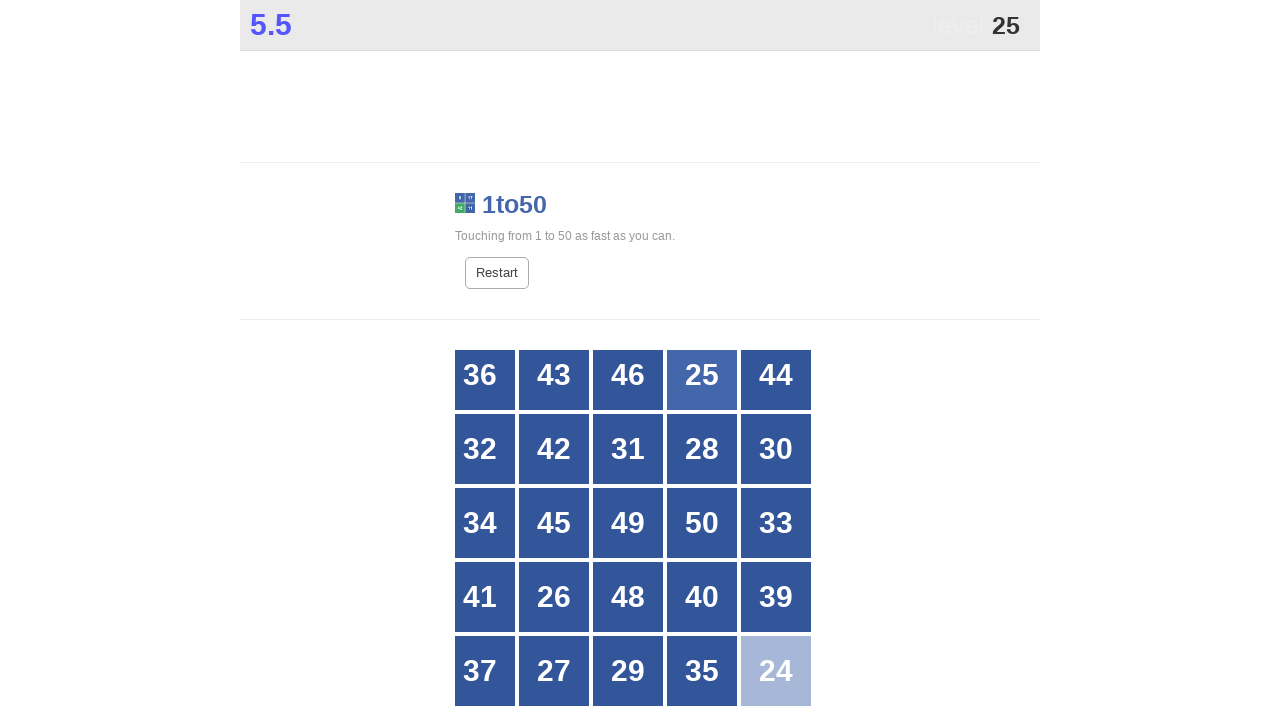

Clicked number 25 at (702, 387) on //div[normalize-space()='25']//span[@class='box'] >> nth=0
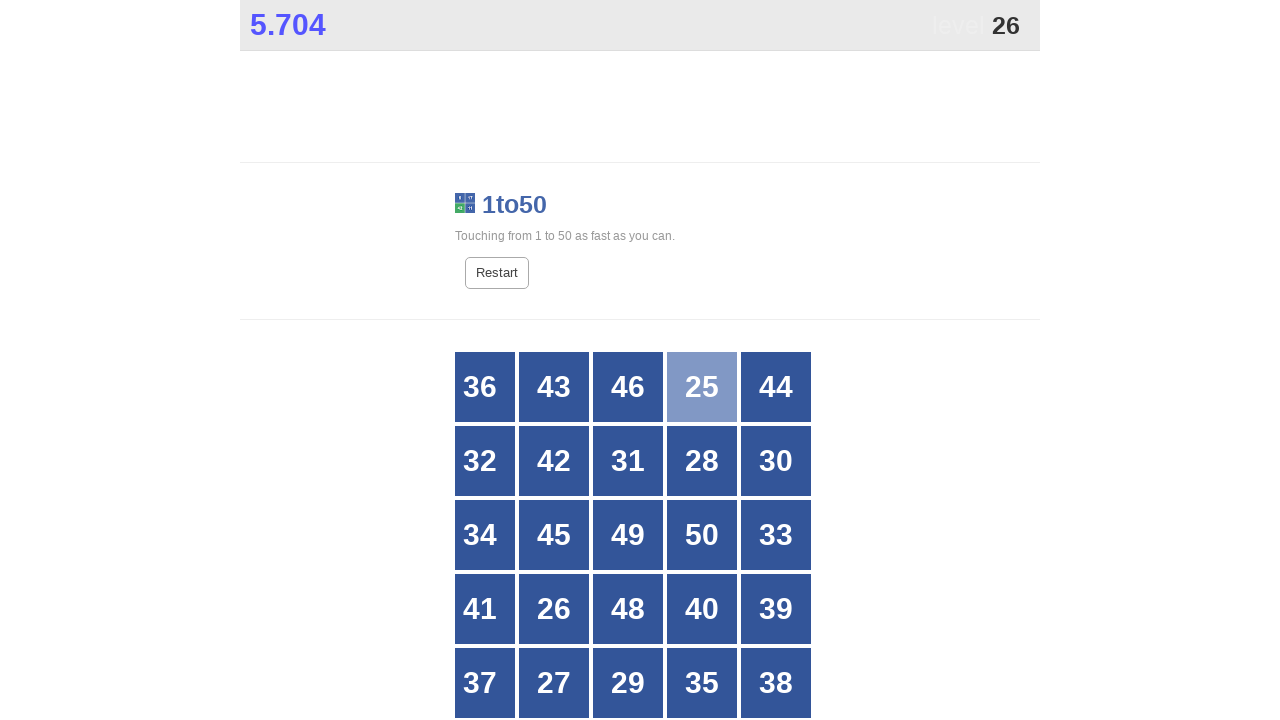

Clicked number 26 at (554, 609) on //div[normalize-space()='26']//span[@class='box'] >> nth=0
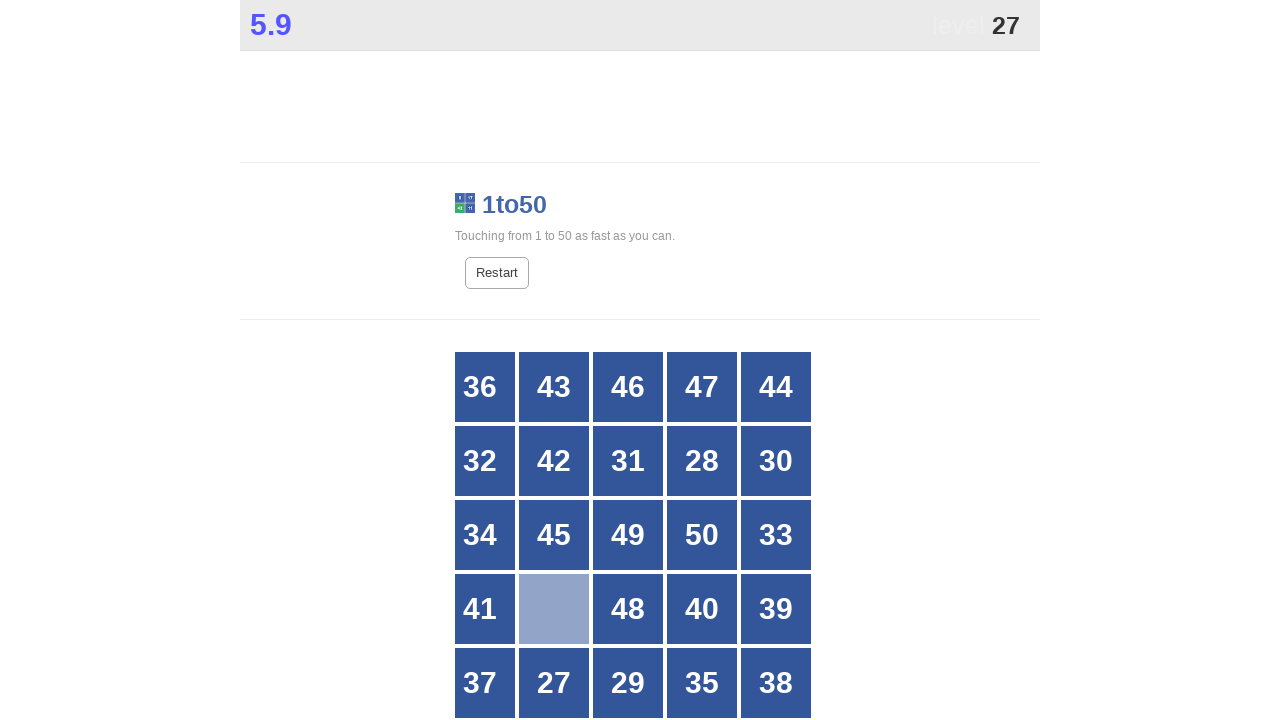

Clicked number 27 at (554, 671) on //div[normalize-space()='27']//span[@class='box'] >> nth=0
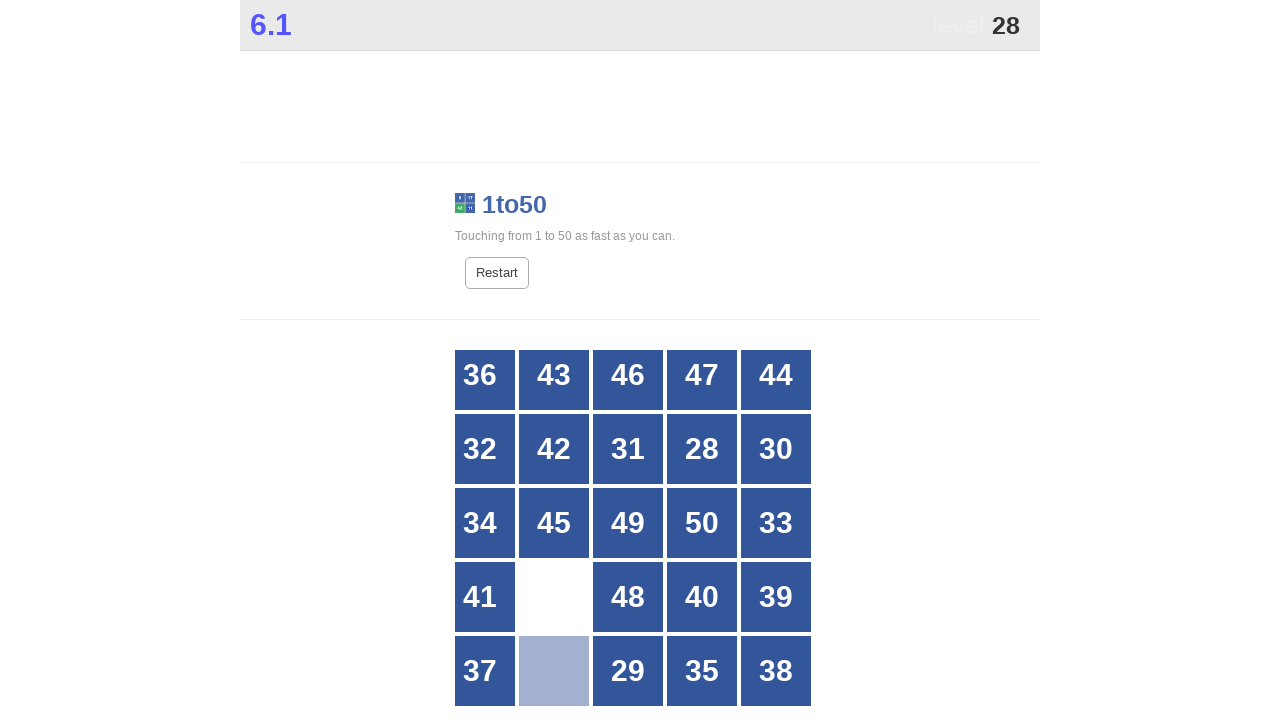

Clicked number 28 at (702, 449) on //div[normalize-space()='28']//span[@class='box'] >> nth=0
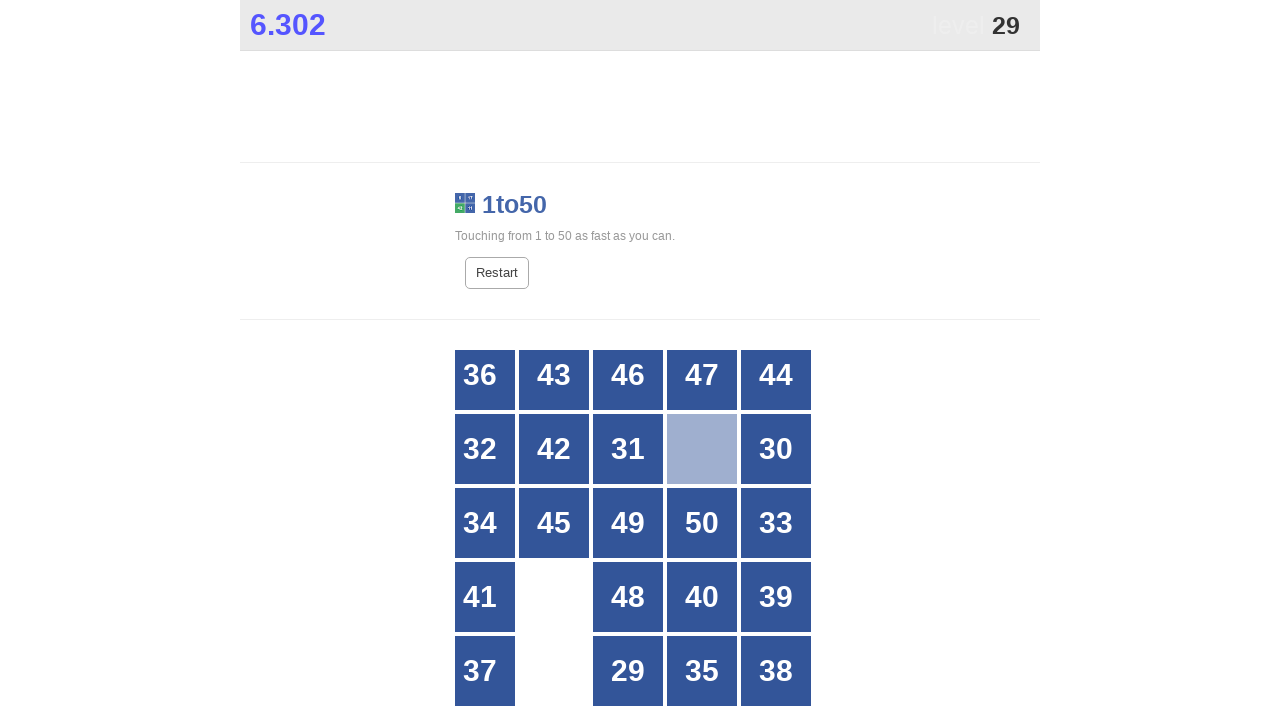

Clicked number 29 at (628, 671) on //div[normalize-space()='29']//span[@class='box'] >> nth=0
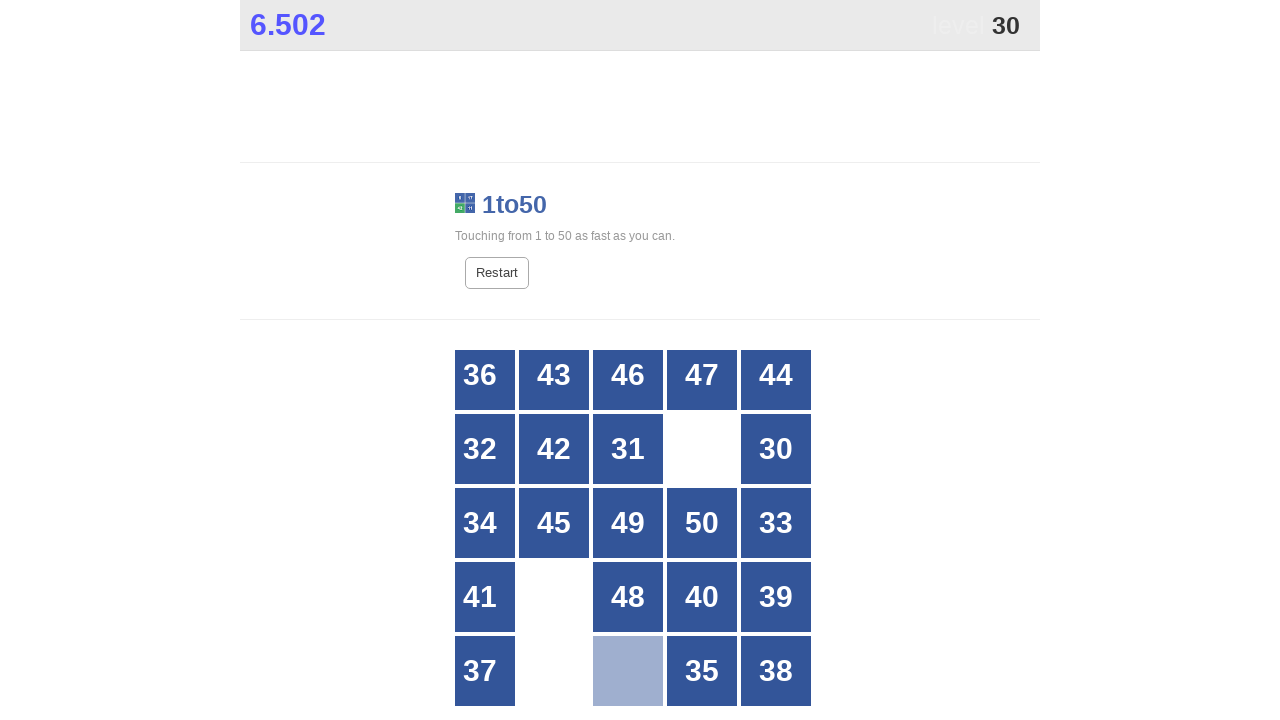

Clicked number 30 at (776, 449) on //div[normalize-space()='30']//span[@class='box'] >> nth=0
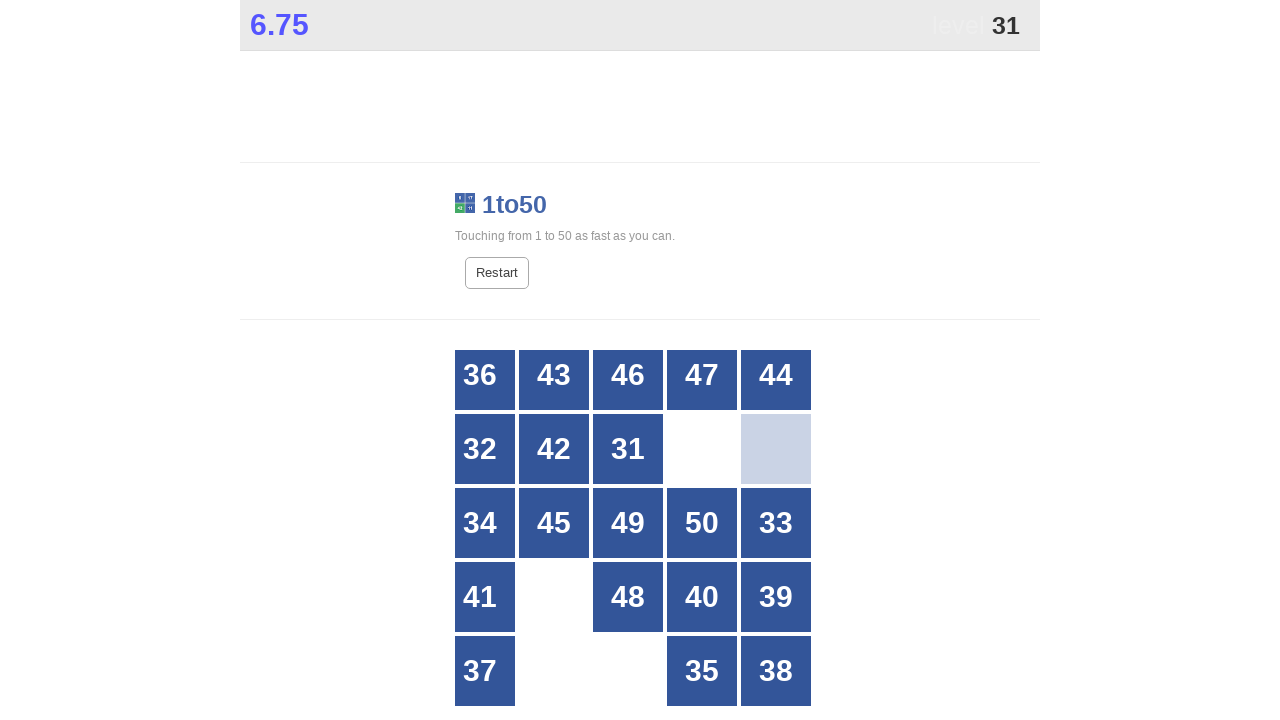

Clicked number 31 at (628, 449) on //div[normalize-space()='31']//span[@class='box'] >> nth=0
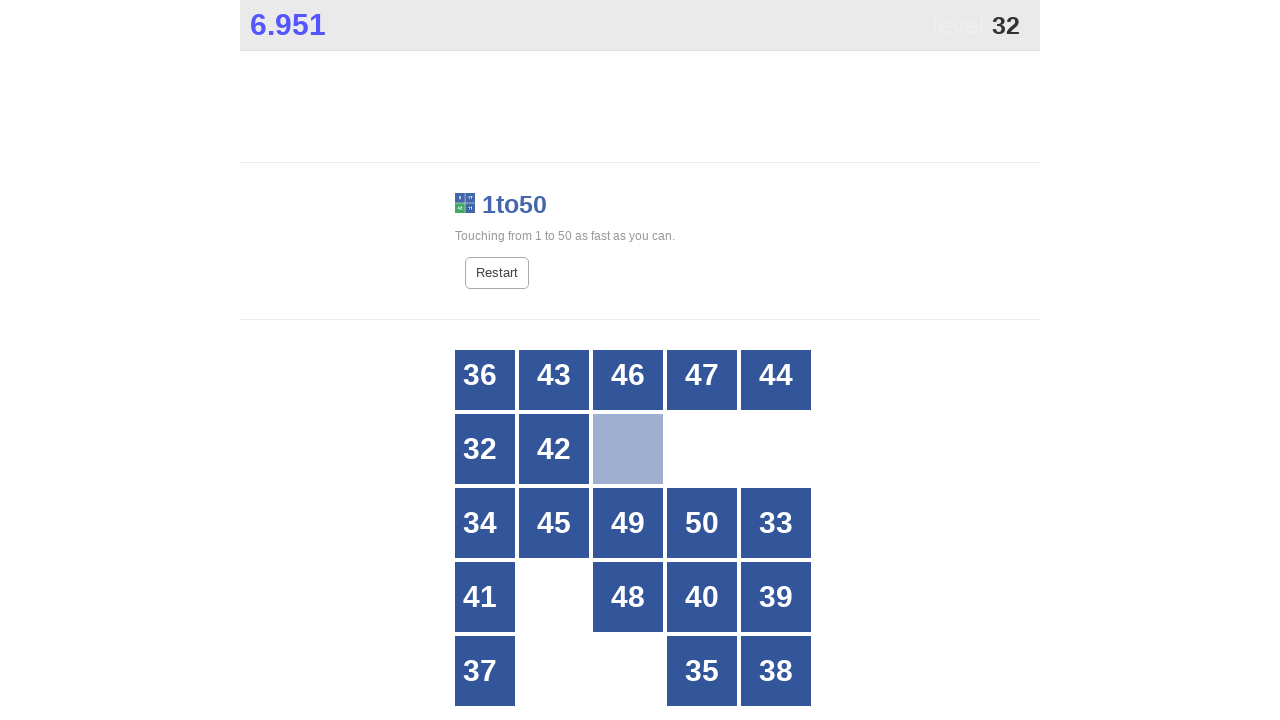

Clicked number 32 at (492, 449) on //div[normalize-space()='32']//span[@class='box'] >> nth=0
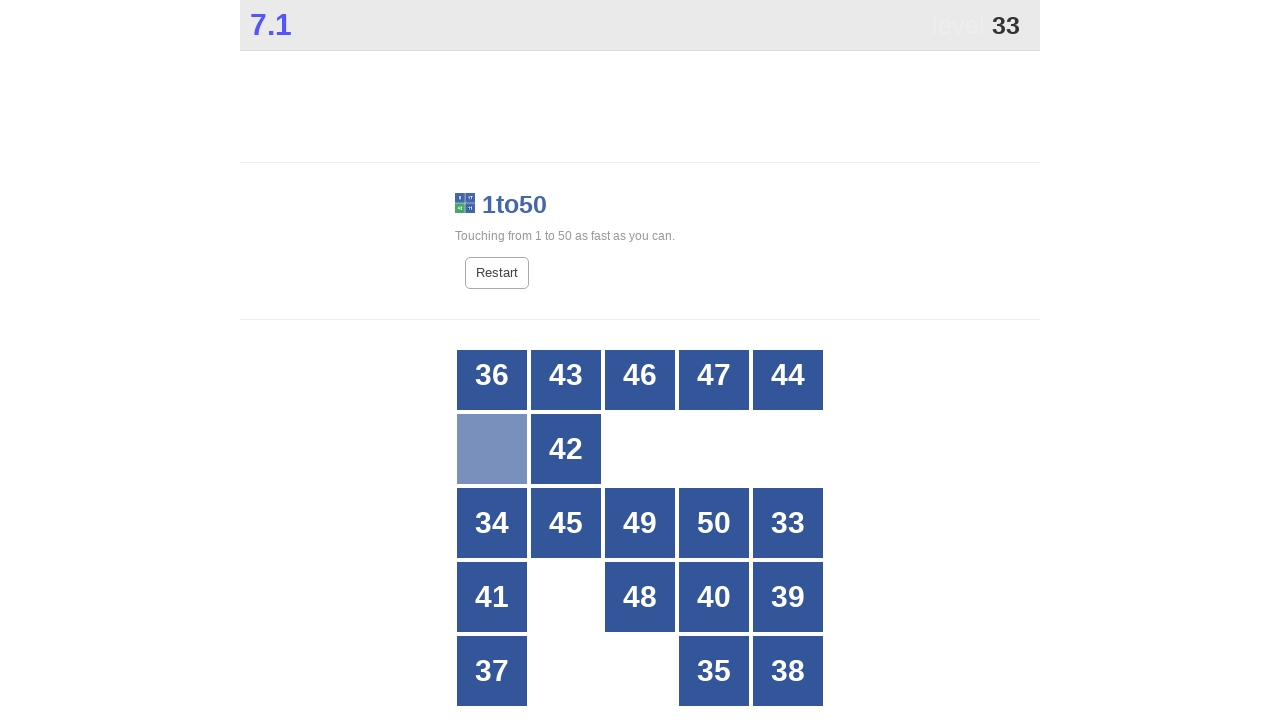

Clicked number 33 at (776, 523) on //div[normalize-space()='33']//span[@class='box'] >> nth=0
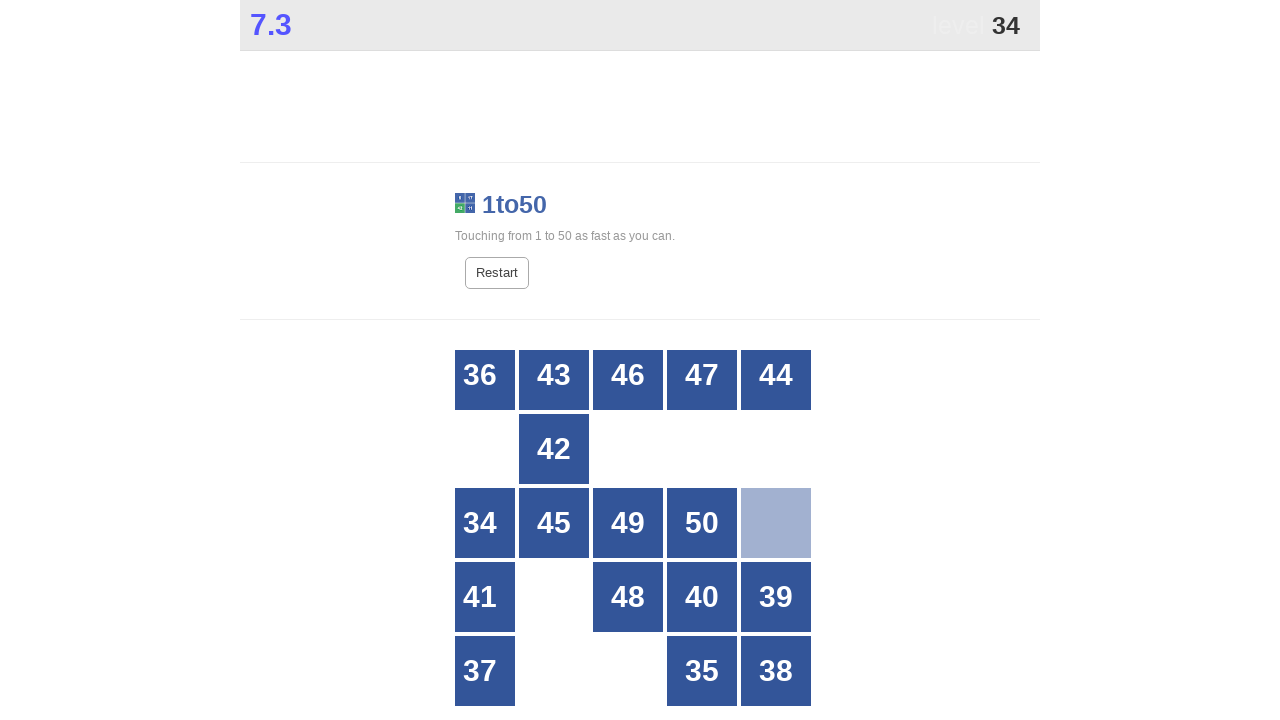

Clicked number 34 at (492, 523) on //div[normalize-space()='34']//span[@class='box'] >> nth=0
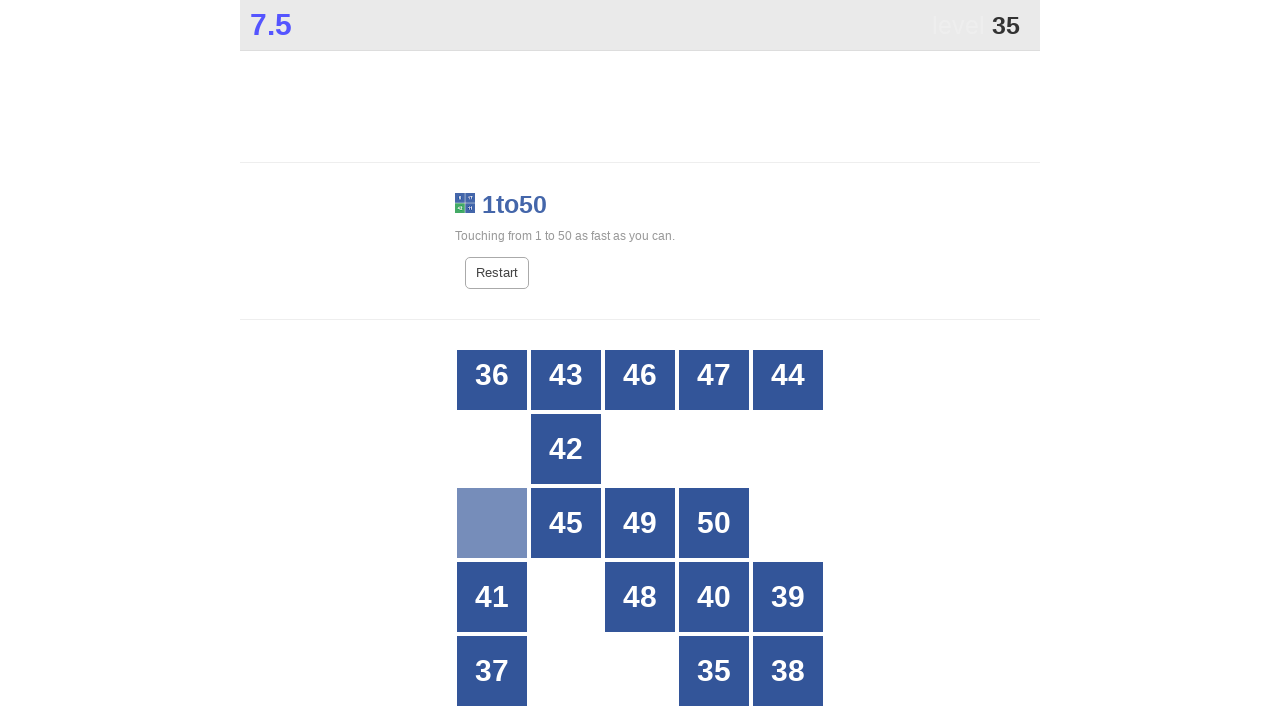

Clicked number 35 at (714, 671) on //div[normalize-space()='35']//span[@class='box'] >> nth=0
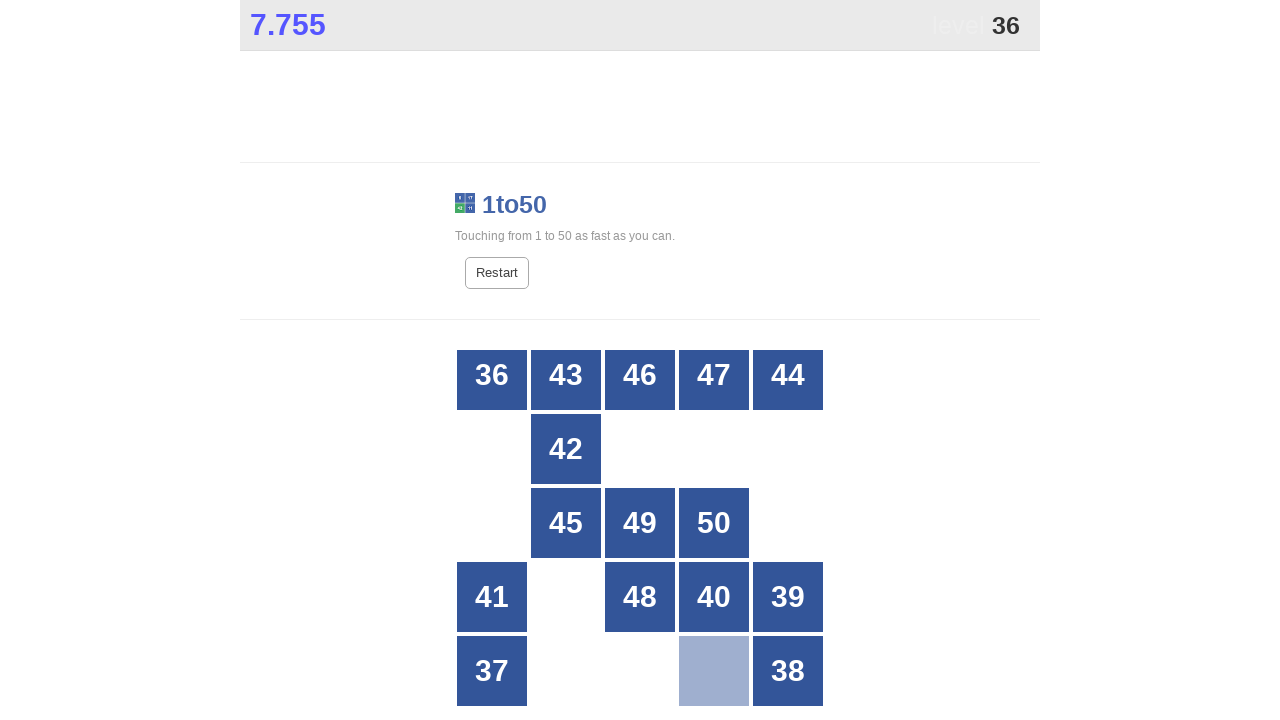

Clicked number 36 at (492, 387) on //div[normalize-space()='36']//span[@class='box'] >> nth=0
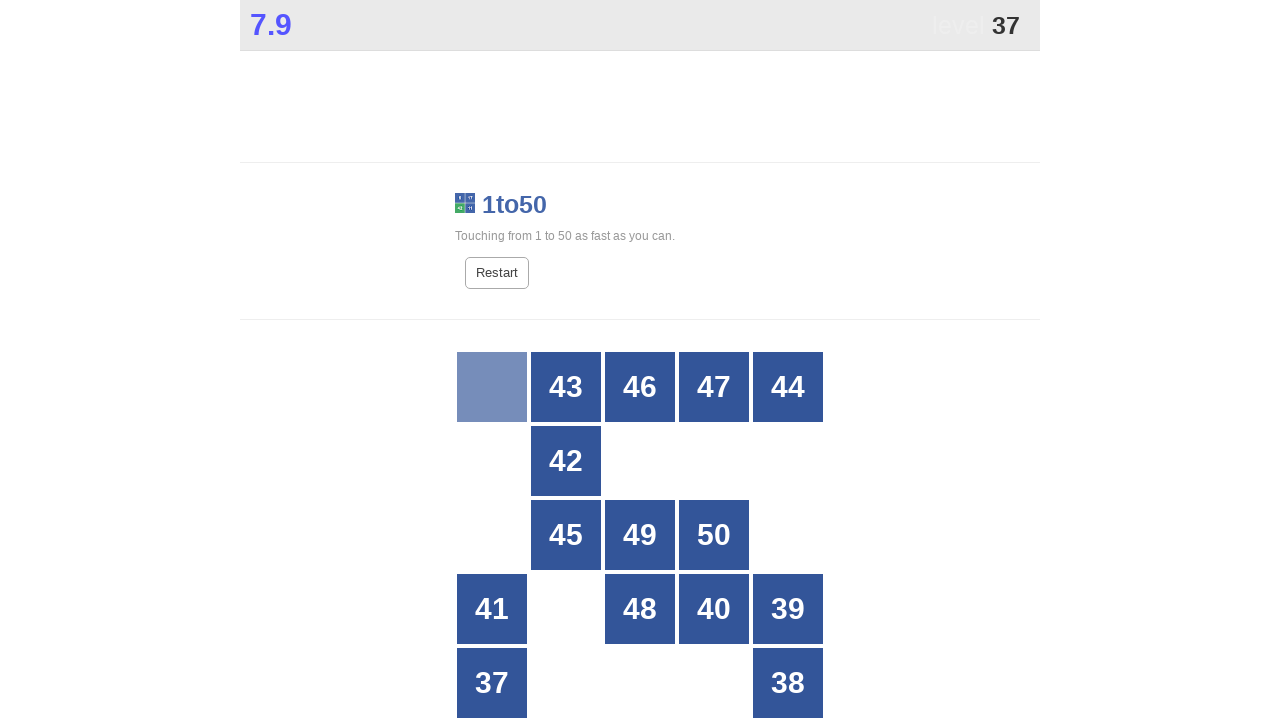

Clicked number 37 at (492, 671) on //div[normalize-space()='37']//span[@class='box'] >> nth=0
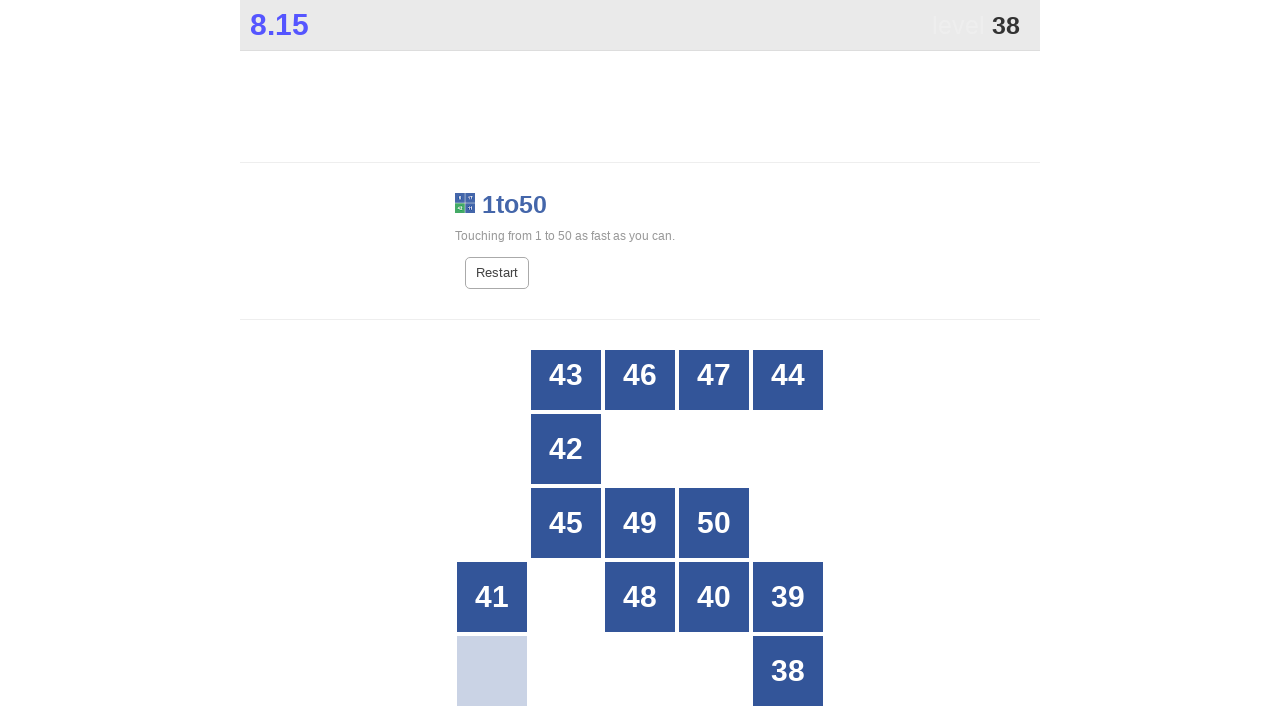

Clicked number 38 at (776, 671) on //div[normalize-space()='38']//span[@class='box'] >> nth=0
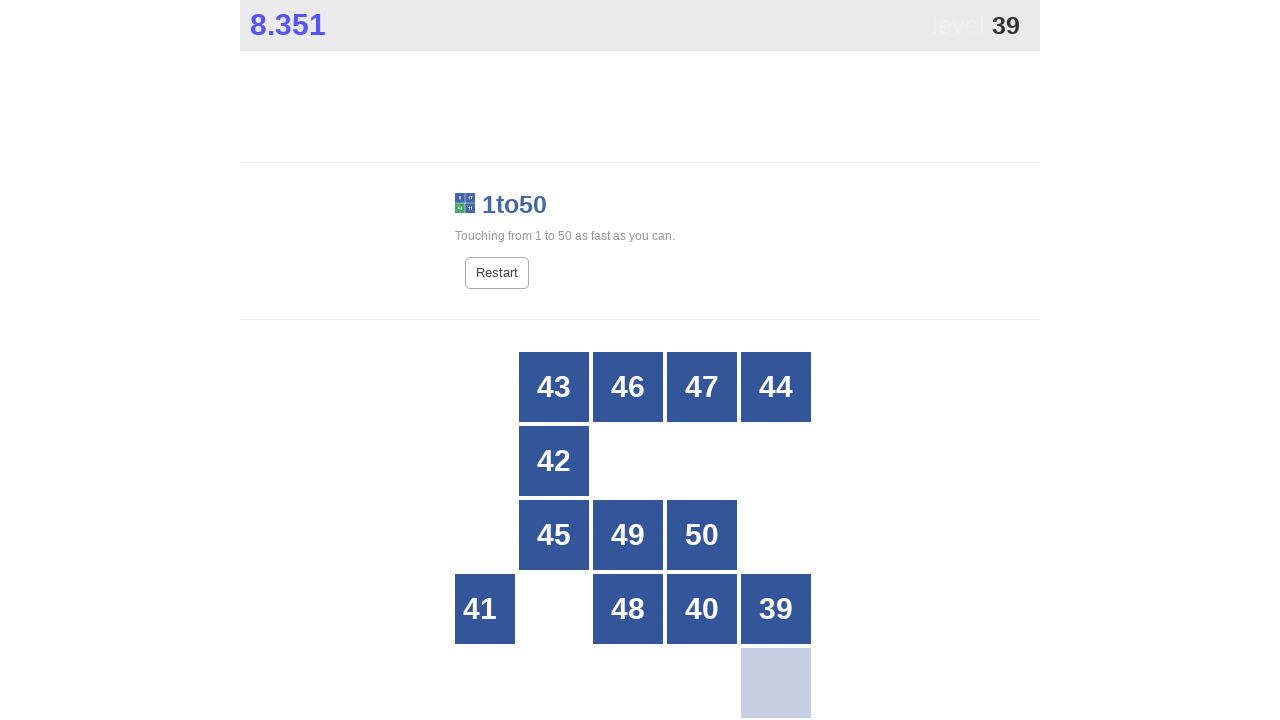

Clicked number 39 at (776, 609) on //div[normalize-space()='39']//span[@class='box'] >> nth=0
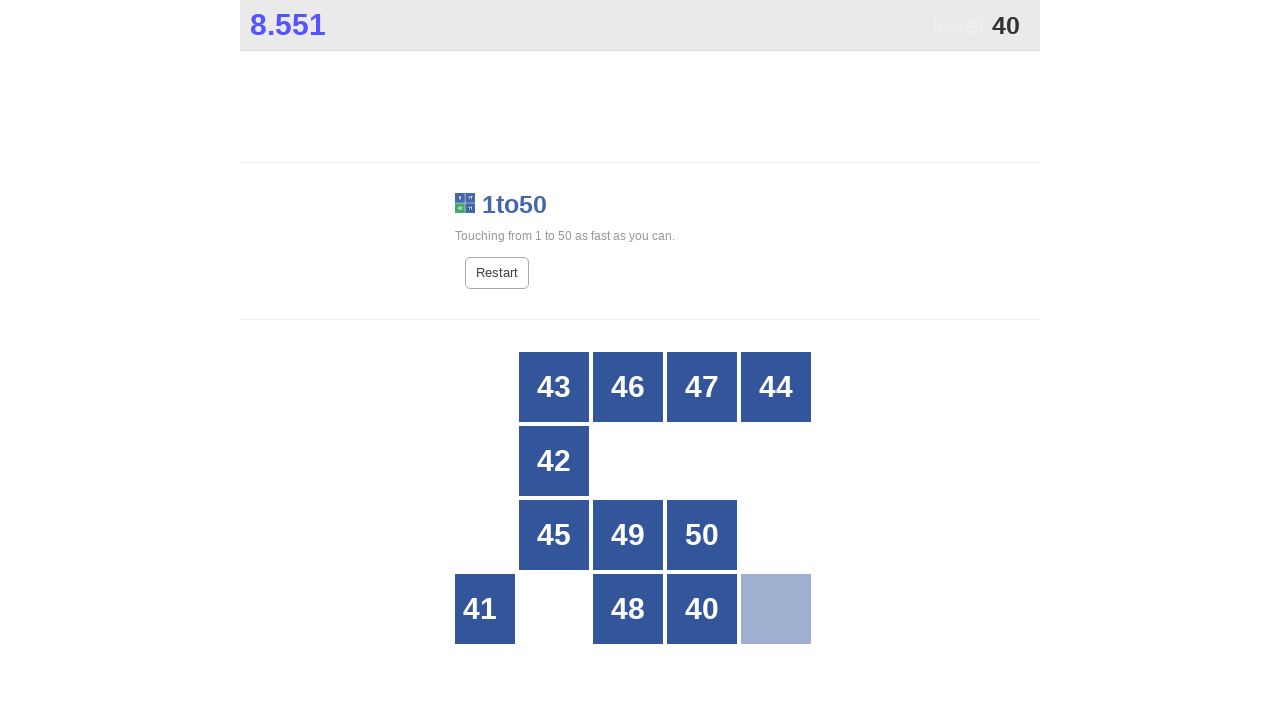

Clicked number 40 at (702, 609) on //div[normalize-space()='40']//span[@class='box'] >> nth=0
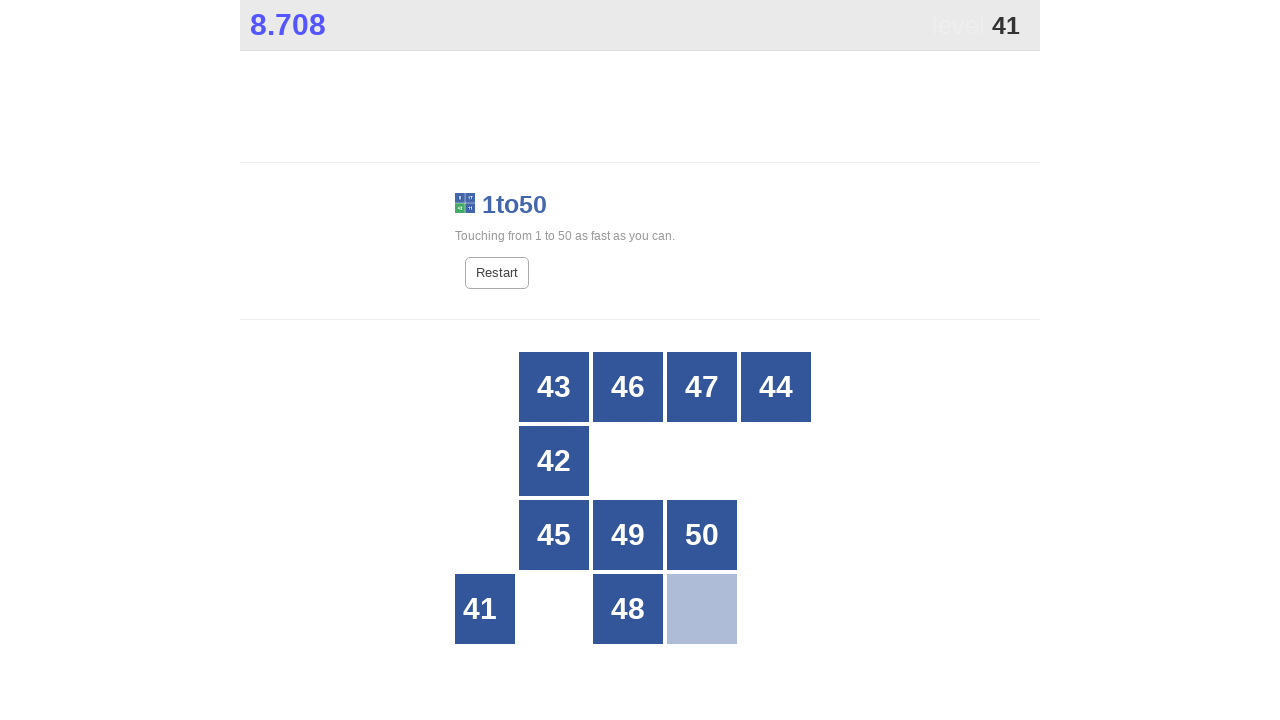

Clicked number 41 at (492, 609) on //div[normalize-space()='41']//span[@class='box'] >> nth=0
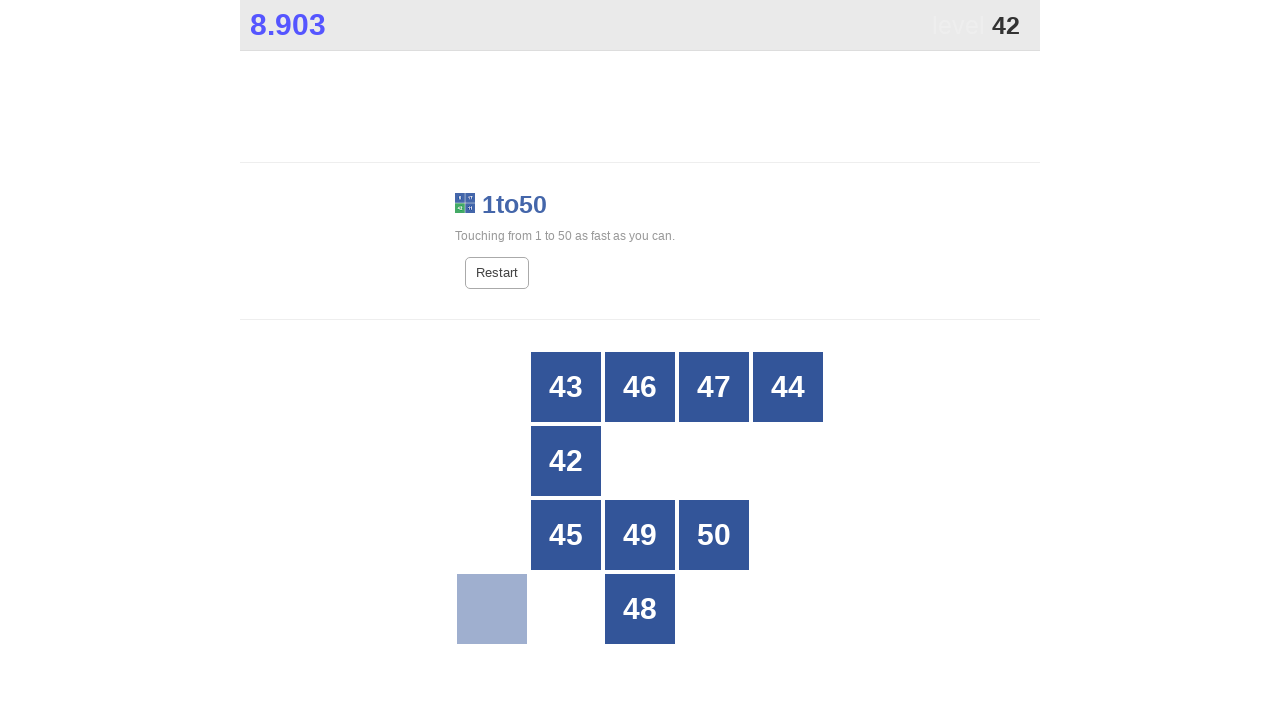

Clicked number 42 at (566, 461) on //div[normalize-space()='42']//span[@class='box'] >> nth=0
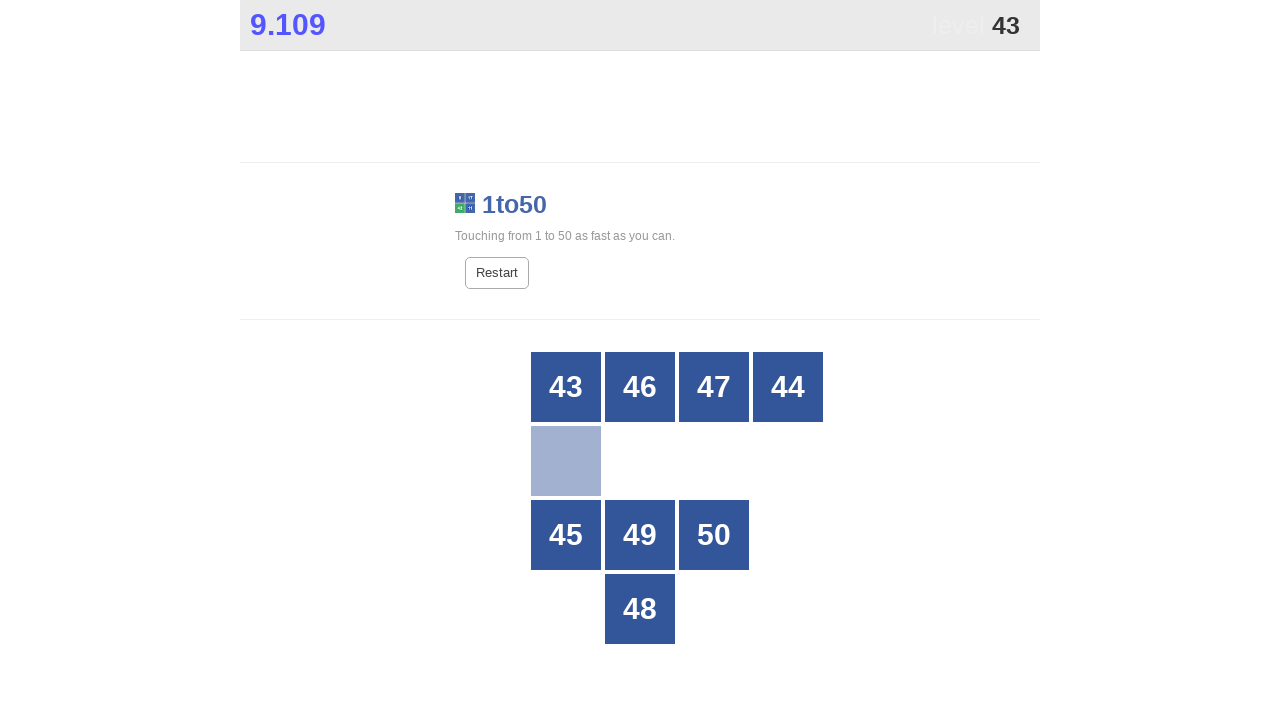

Clicked number 43 at (566, 387) on //div[normalize-space()='43']//span[@class='box'] >> nth=0
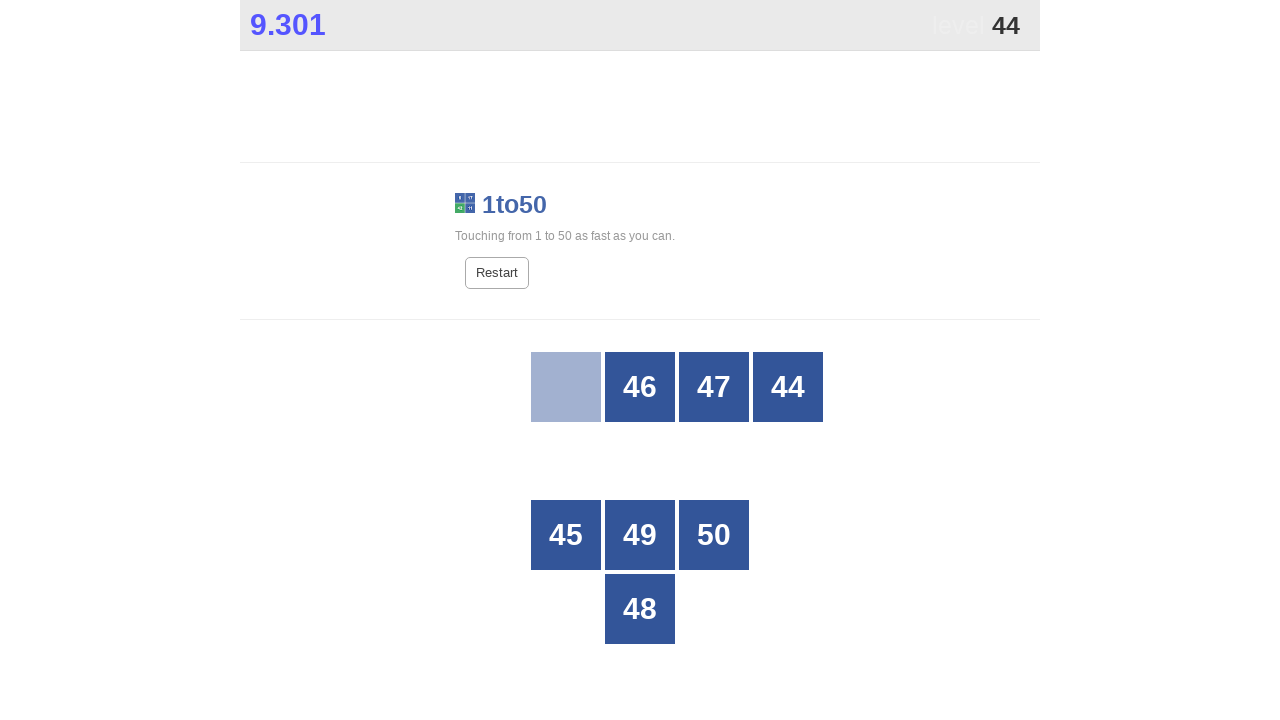

Clicked number 44 at (776, 387) on //div[normalize-space()='44']//span[@class='box'] >> nth=0
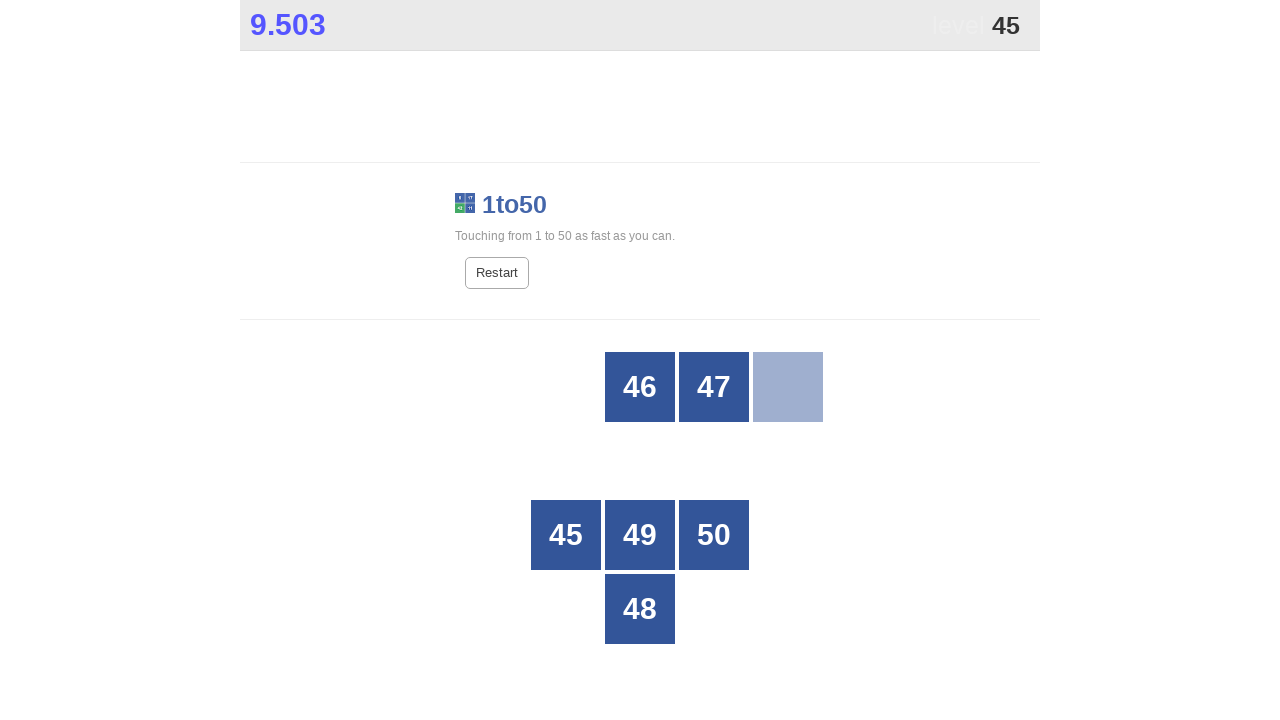

Clicked number 45 at (566, 535) on //div[normalize-space()='45']//span[@class='box'] >> nth=0
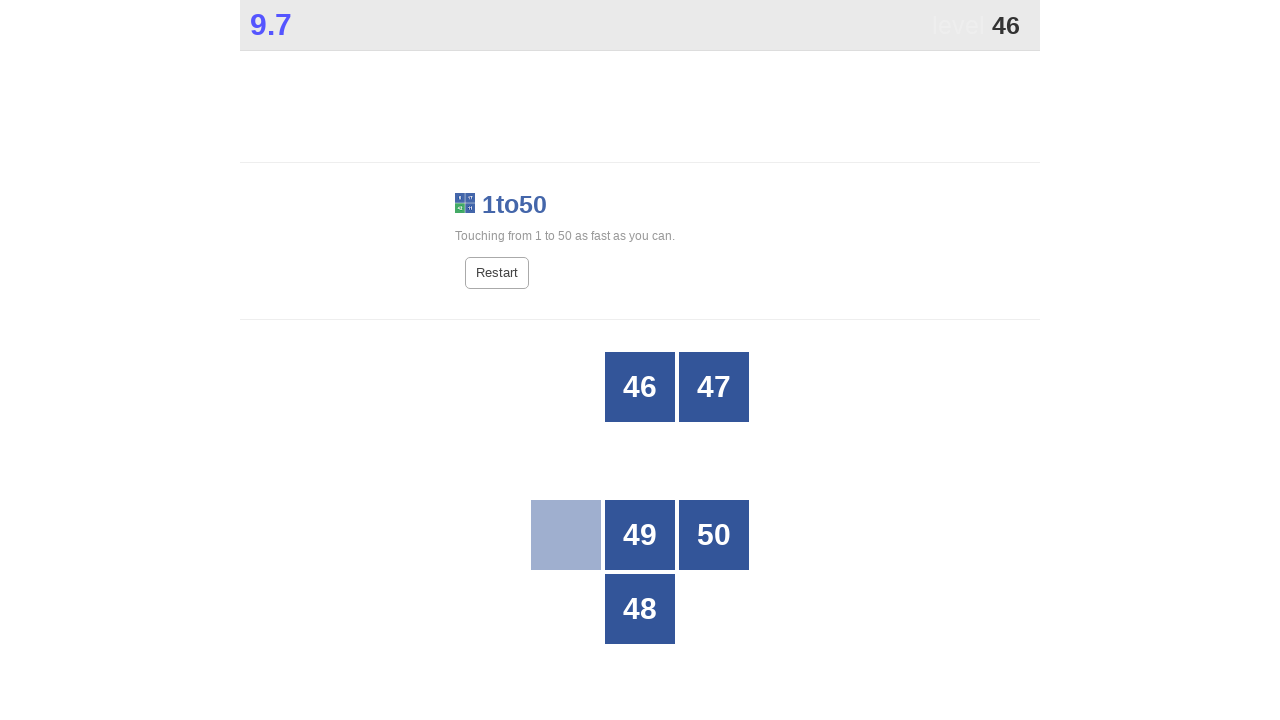

Clicked number 46 at (640, 387) on //div[normalize-space()='46']//span[@class='box'] >> nth=0
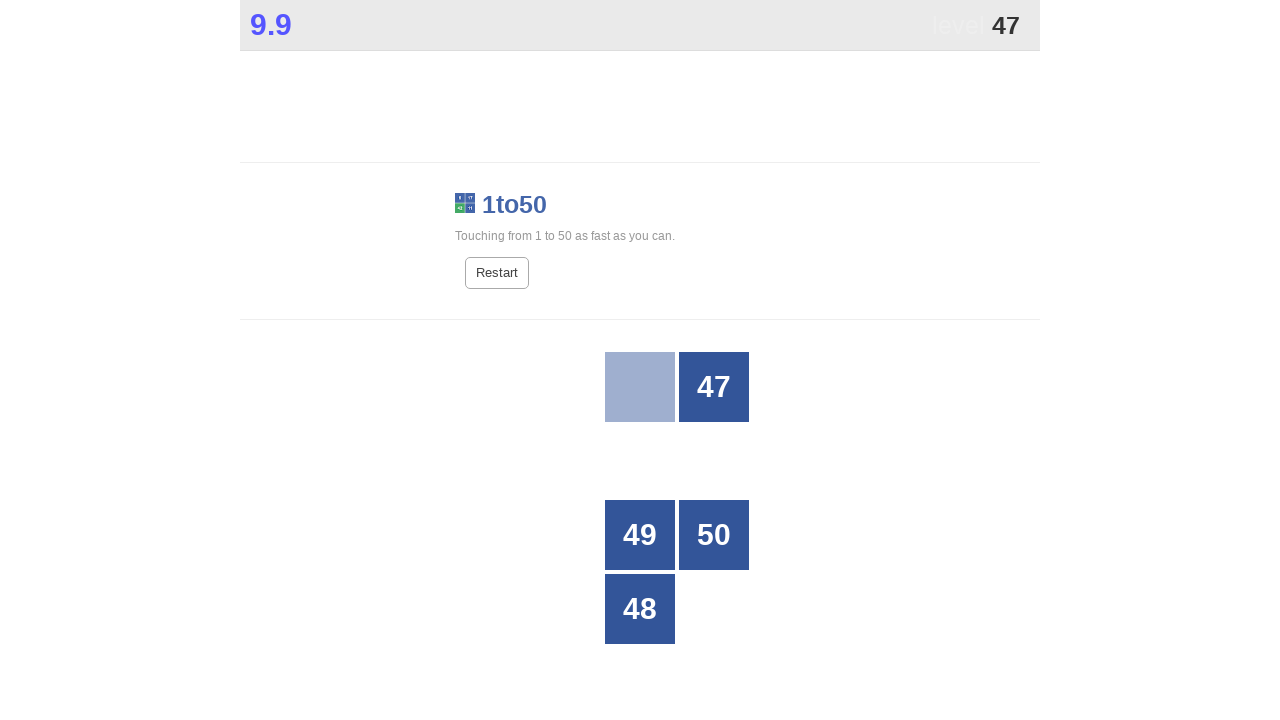

Clicked number 47 at (714, 387) on //div[normalize-space()='47']//span[@class='box'] >> nth=0
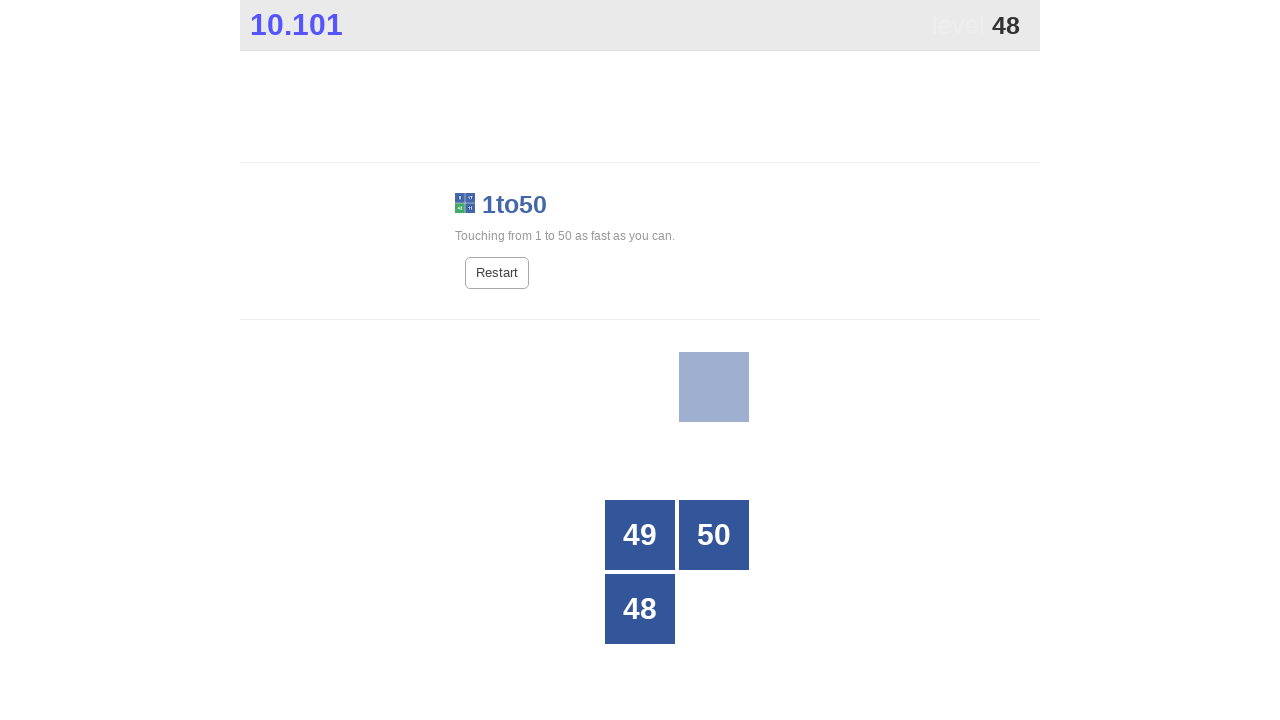

Clicked number 48 at (640, 609) on //div[normalize-space()='48']//span[@class='box'] >> nth=0
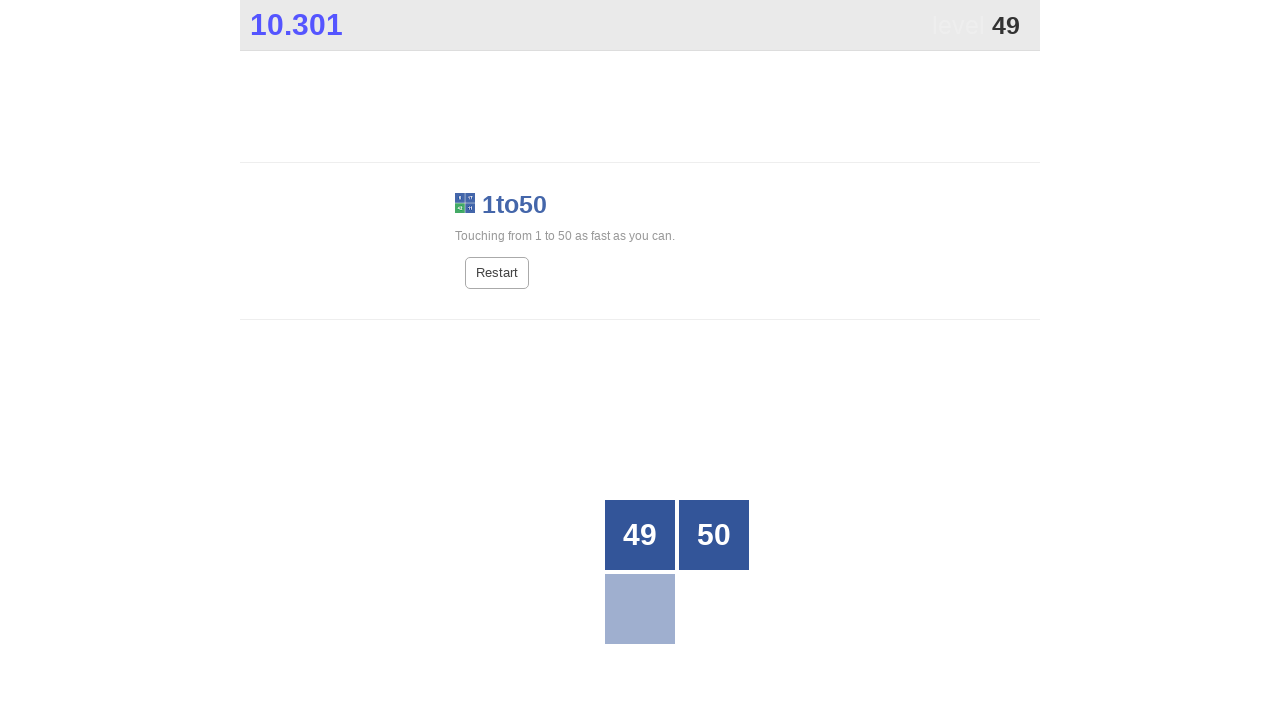

Clicked number 49 at (640, 535) on //div[normalize-space()='49']//span[@class='box'] >> nth=0
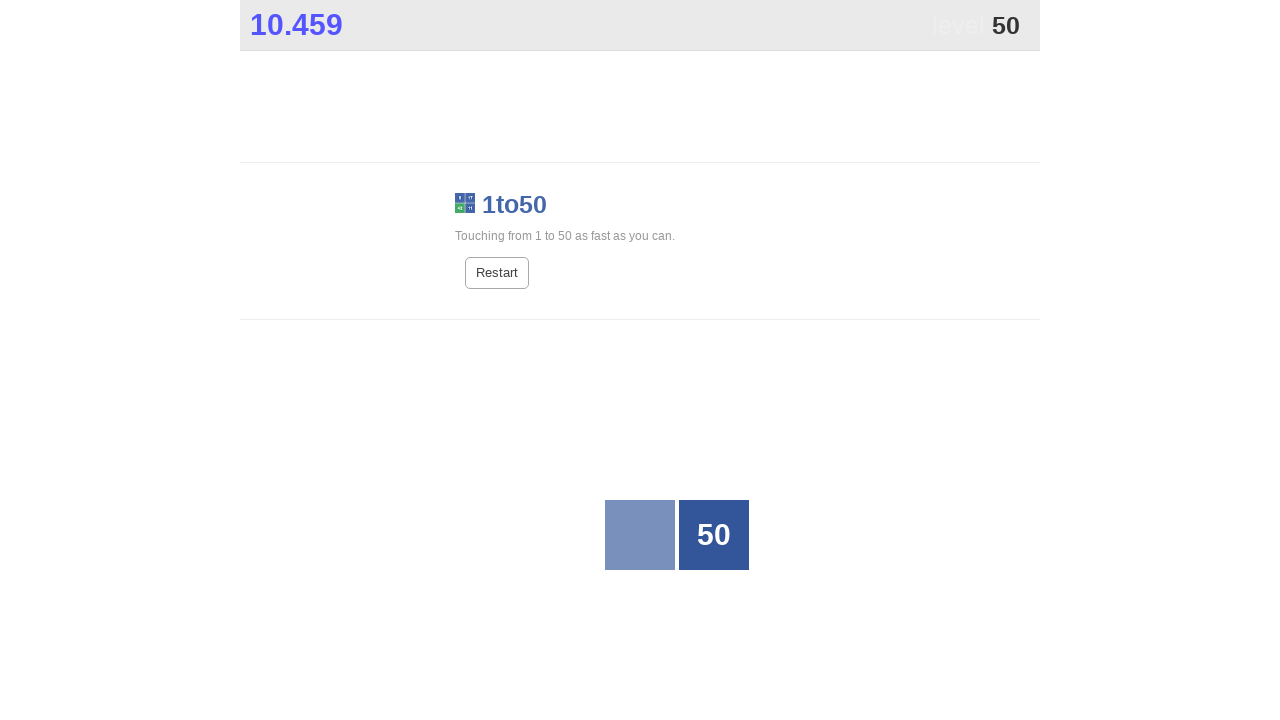

Clicked number 50 at (714, 535) on //div[normalize-space()='50']//span[@class='box'] >> nth=0
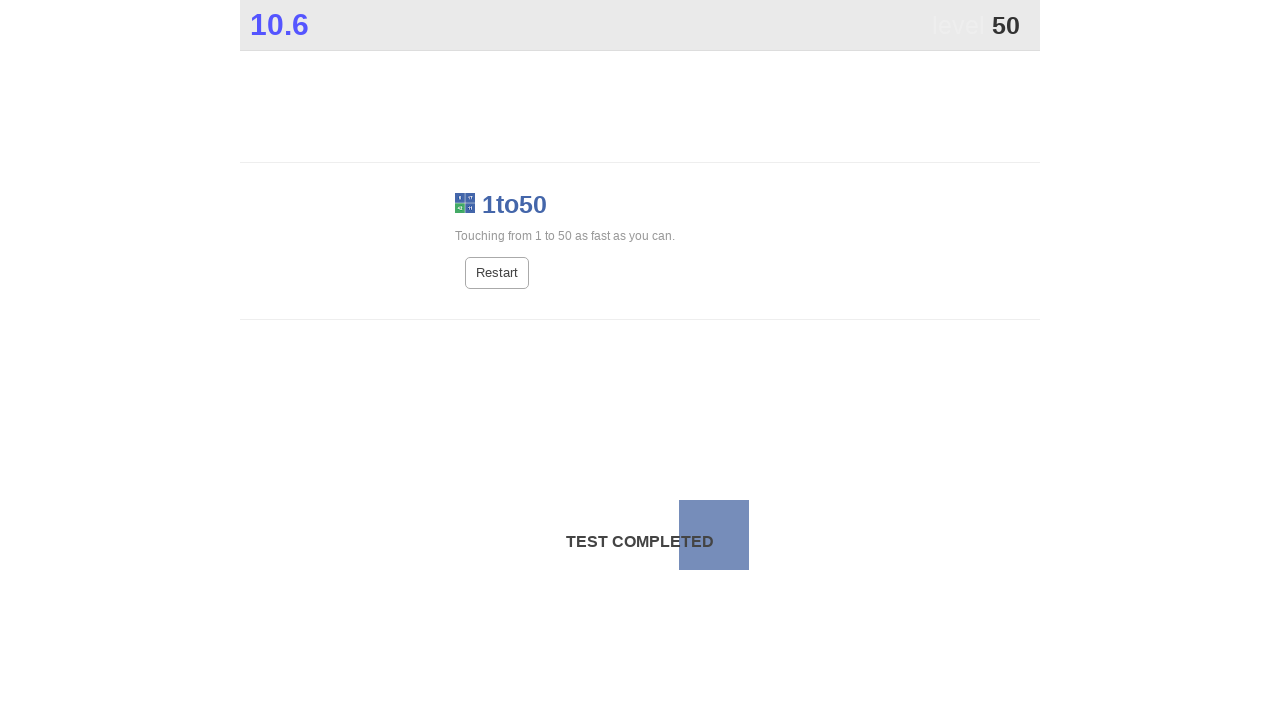

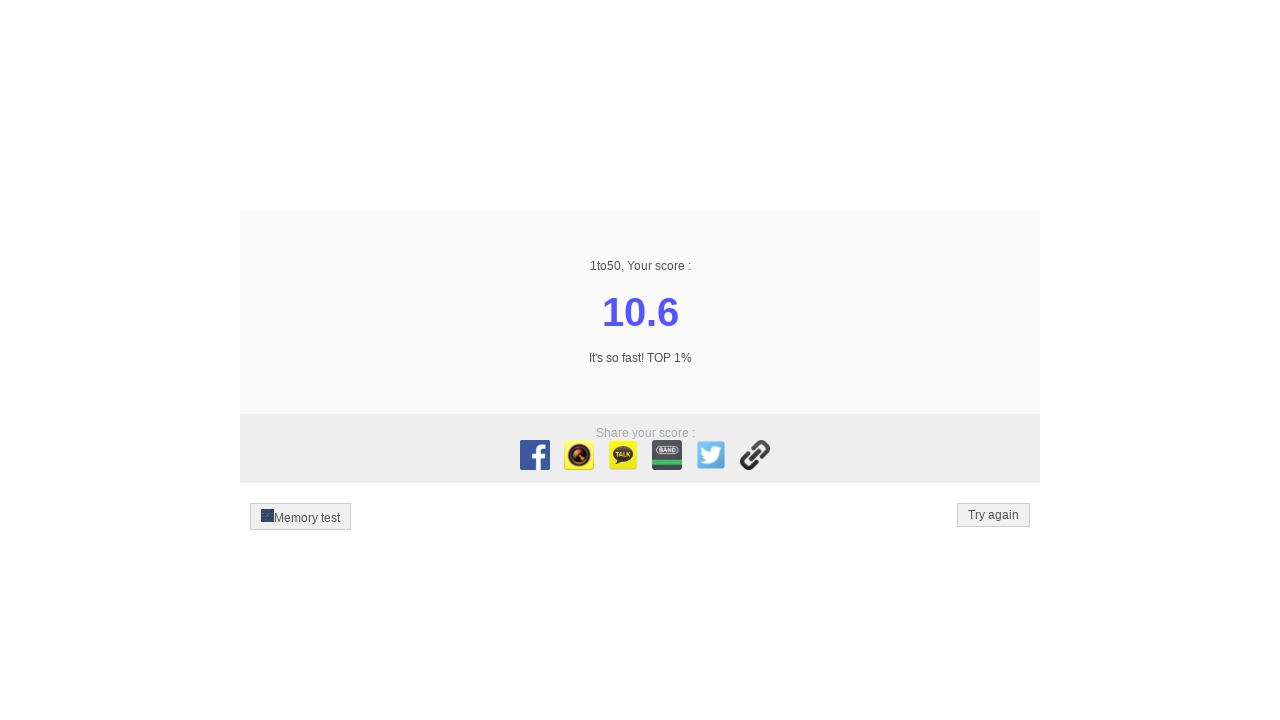